Navigates through multiple pages of a quotes website and verifies that quote elements are displayed on each page

Starting URL: http://quotes.toscrape.com/js/page/1/

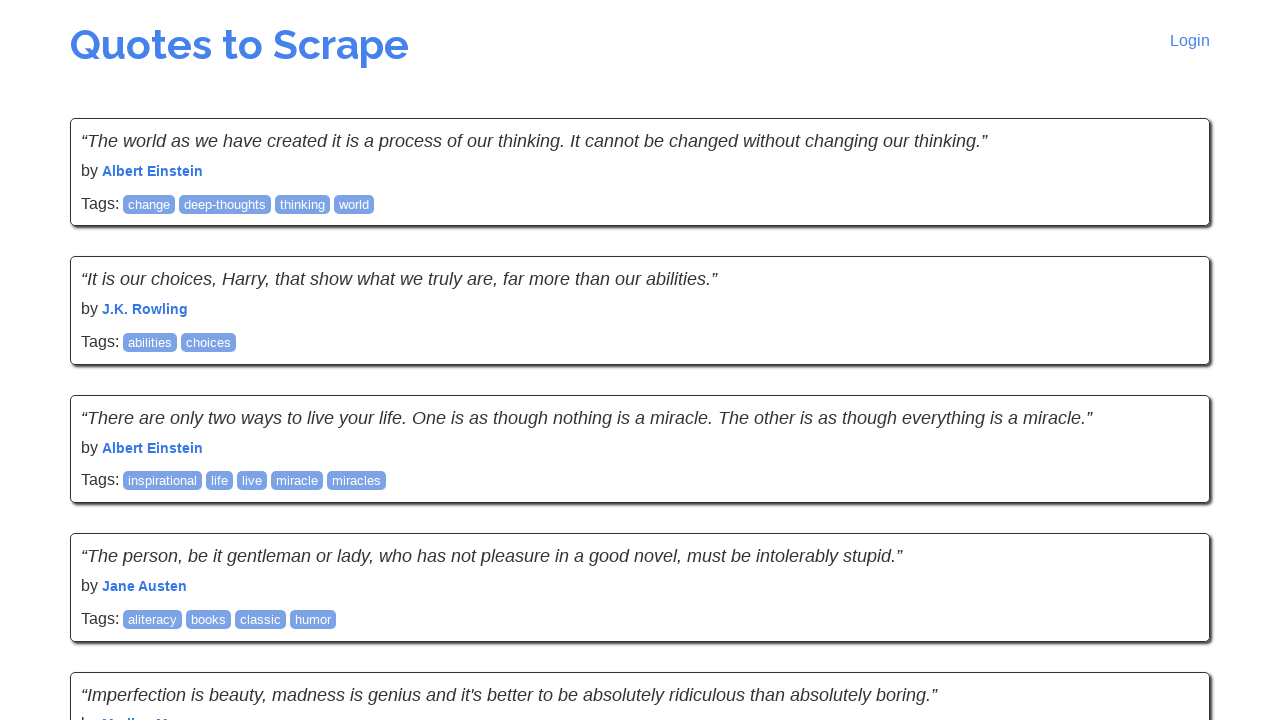

Waited for quotes to load on first page
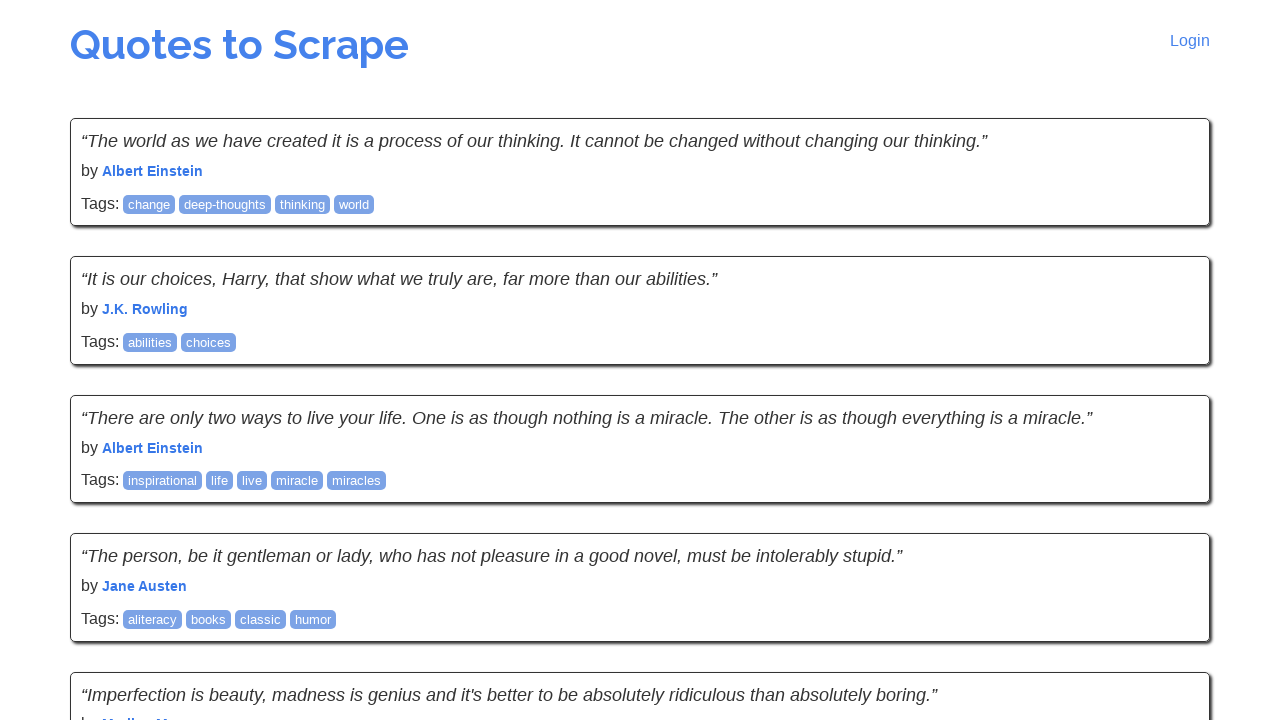

Navigated to page 2
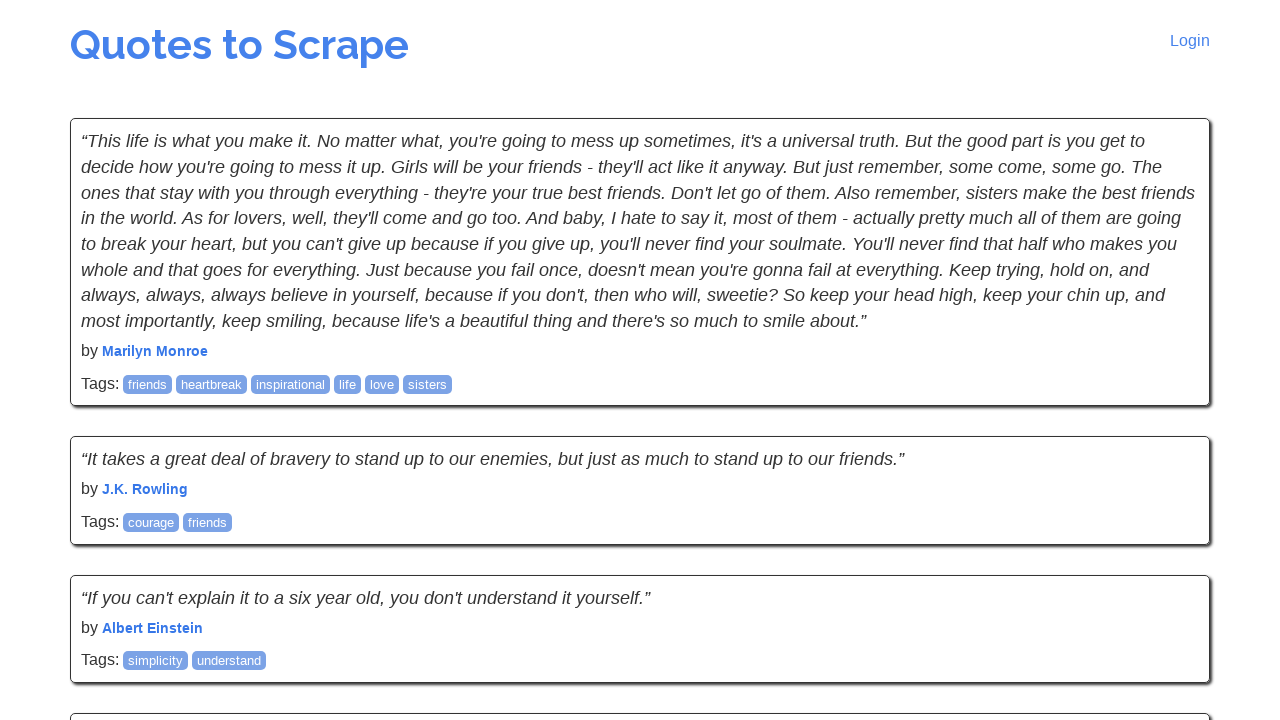

Verified quote elements are loaded on page 2
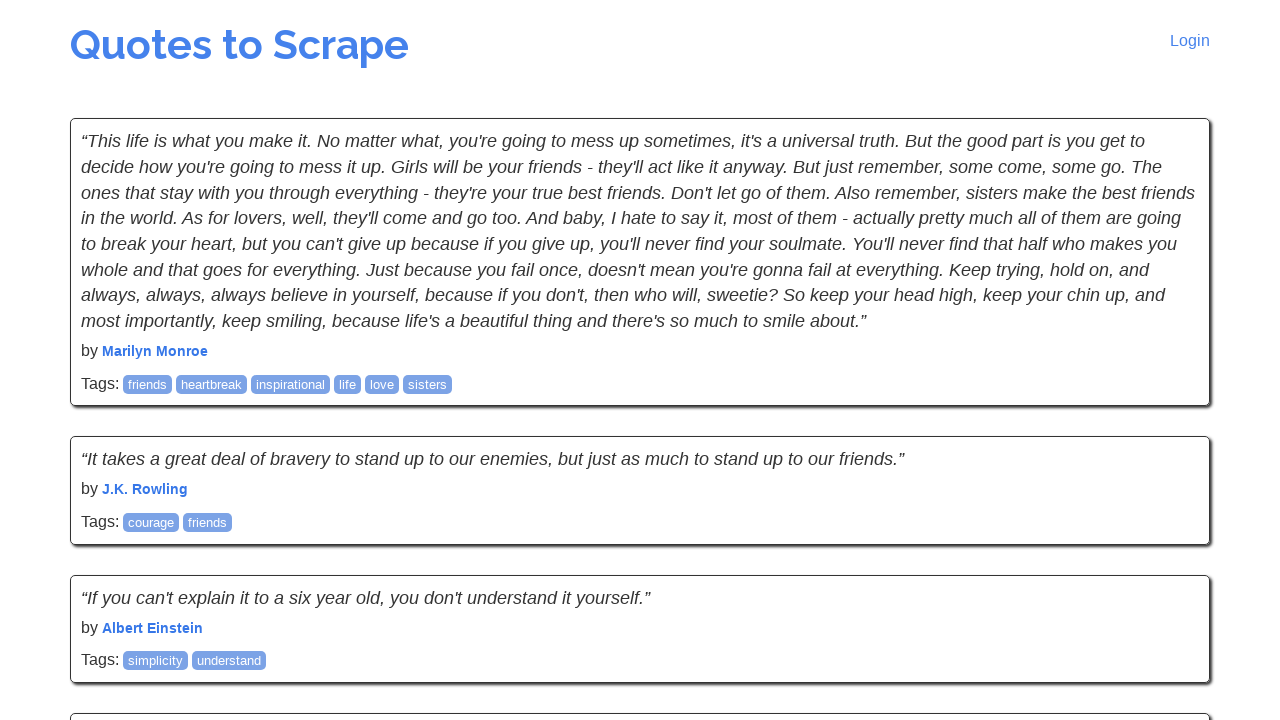

Verified quote text elements exist on page 2
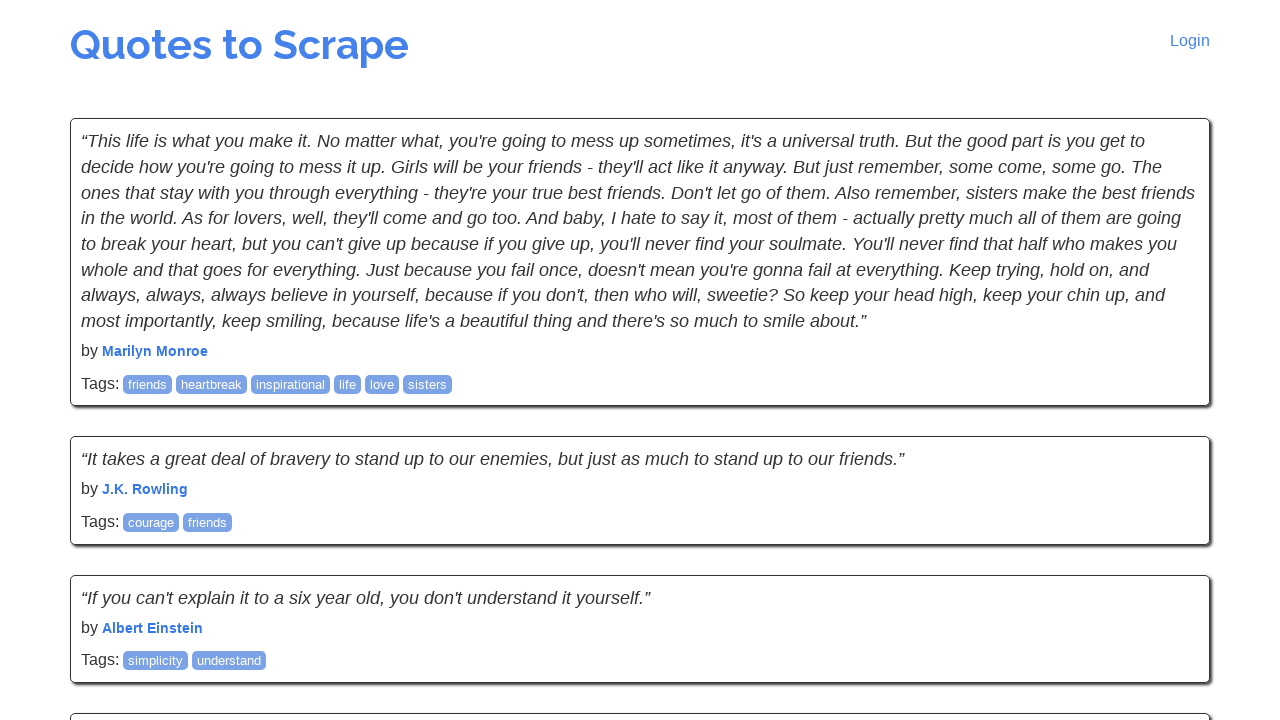

Verified quote author elements exist on page 2
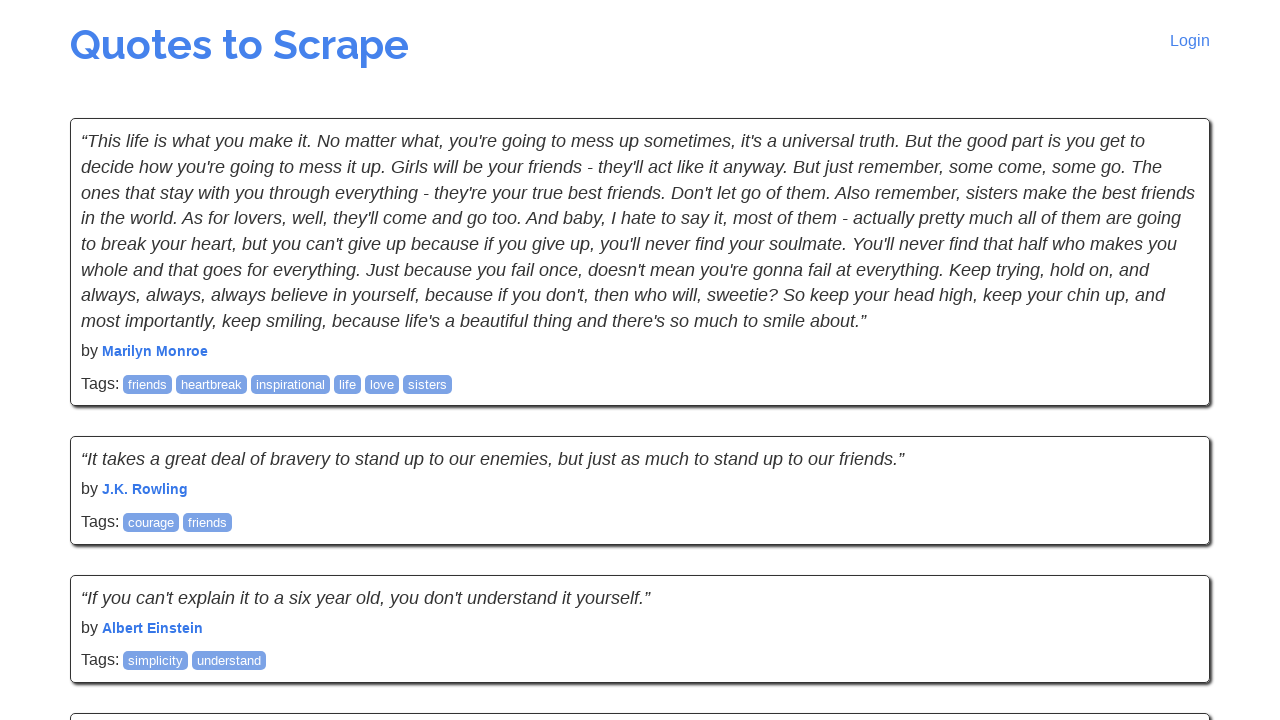

Navigated to page 3
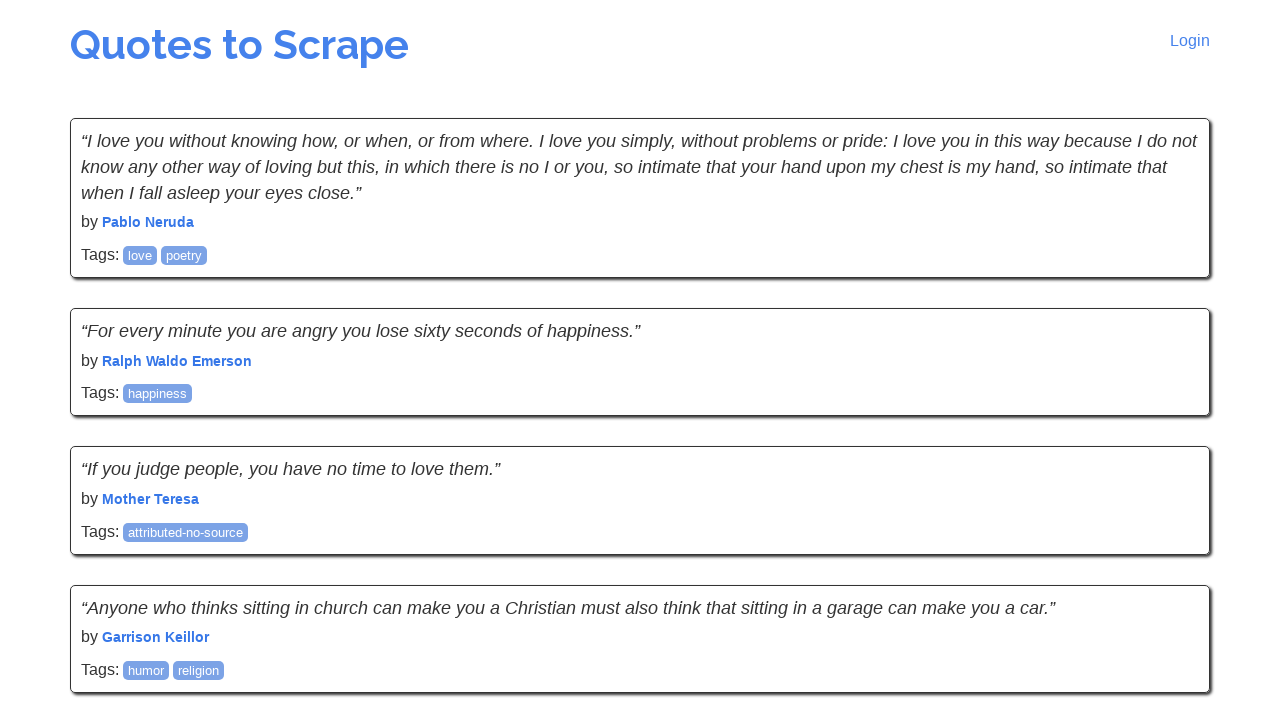

Verified quote elements are loaded on page 3
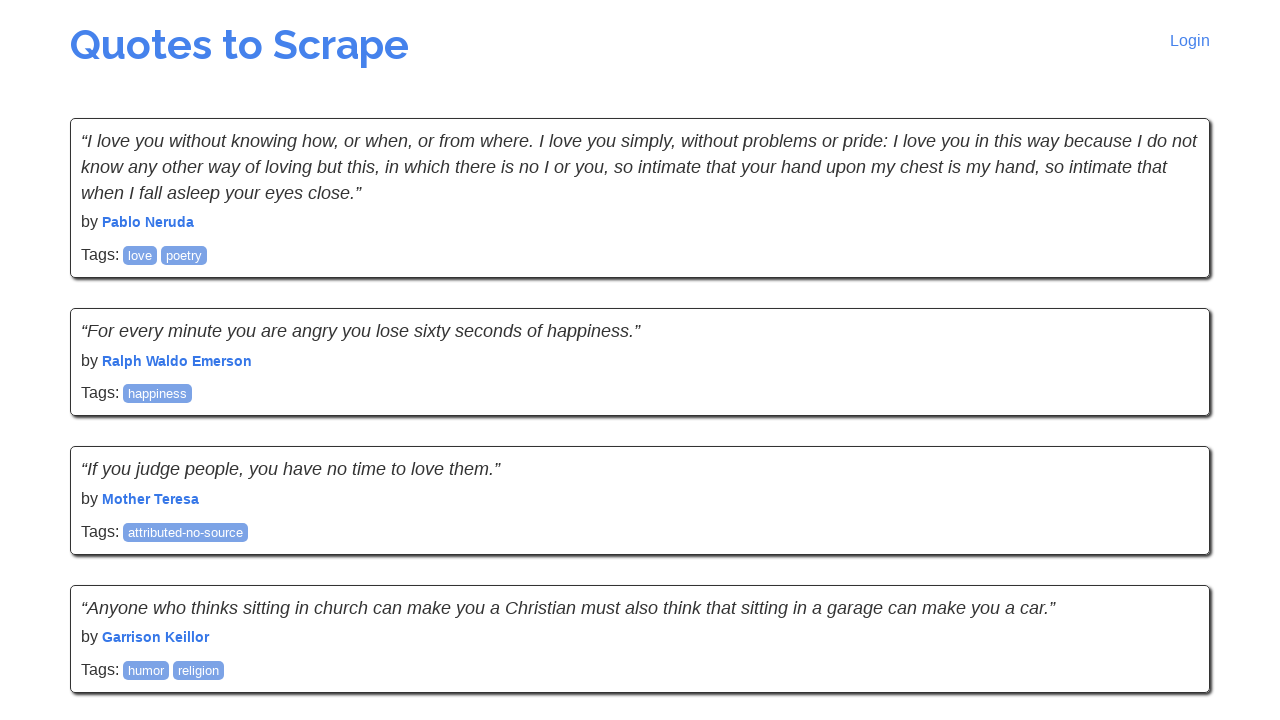

Verified quote text elements exist on page 3
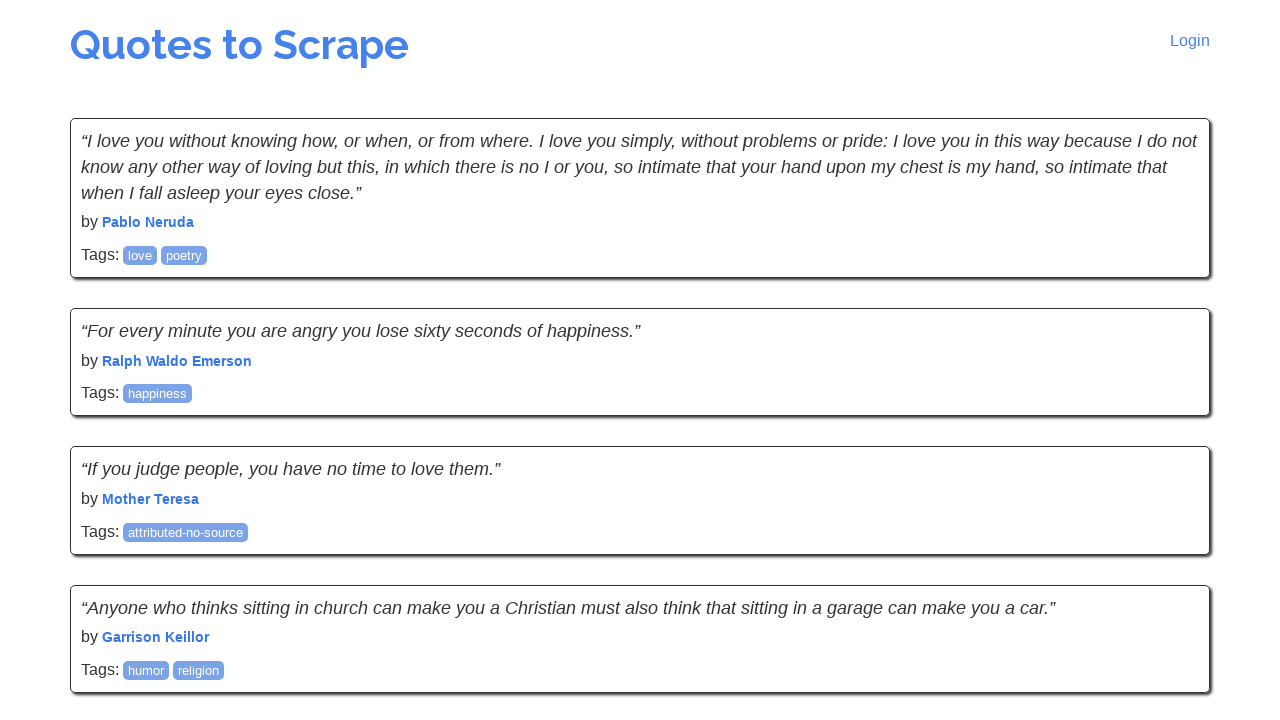

Verified quote author elements exist on page 3
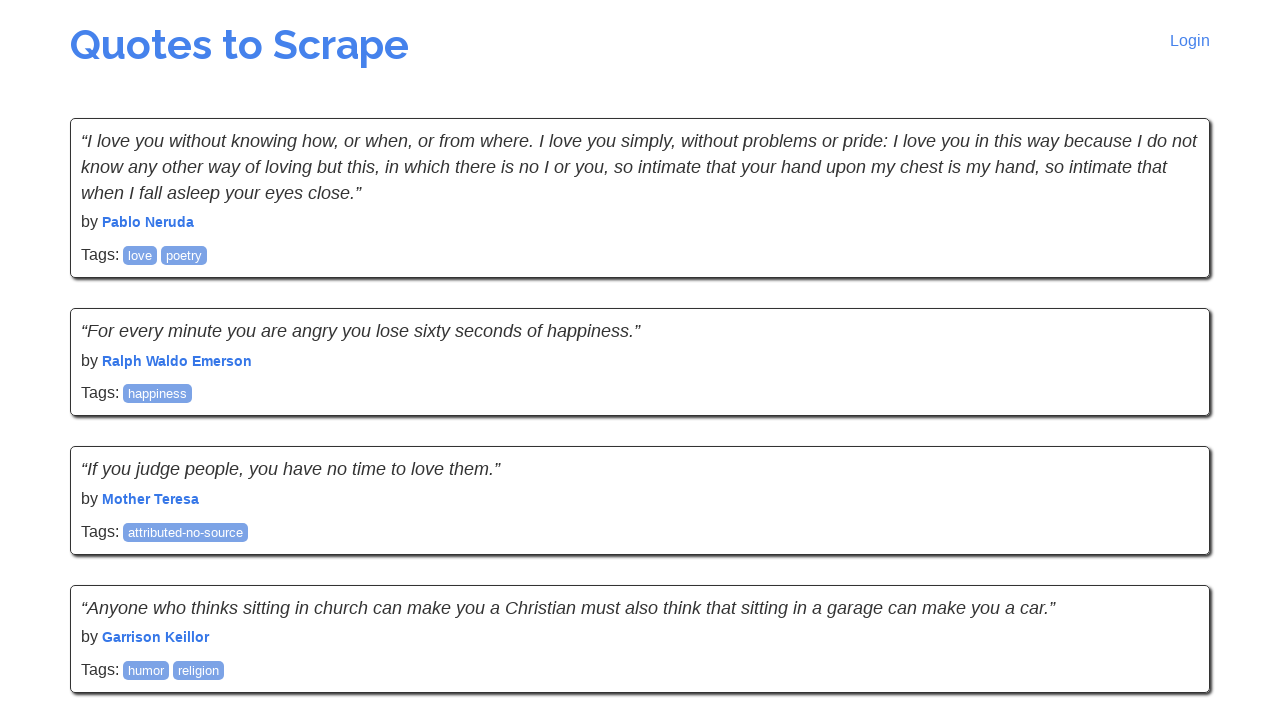

Navigated to page 4
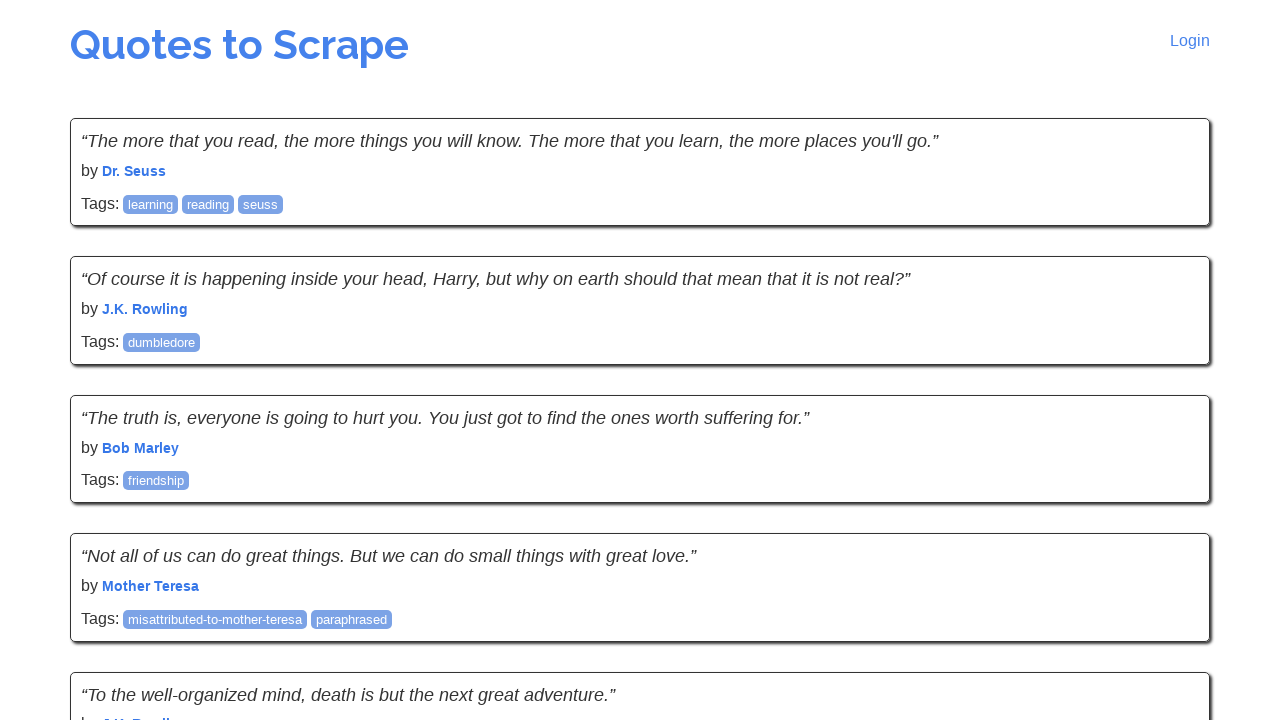

Verified quote elements are loaded on page 4
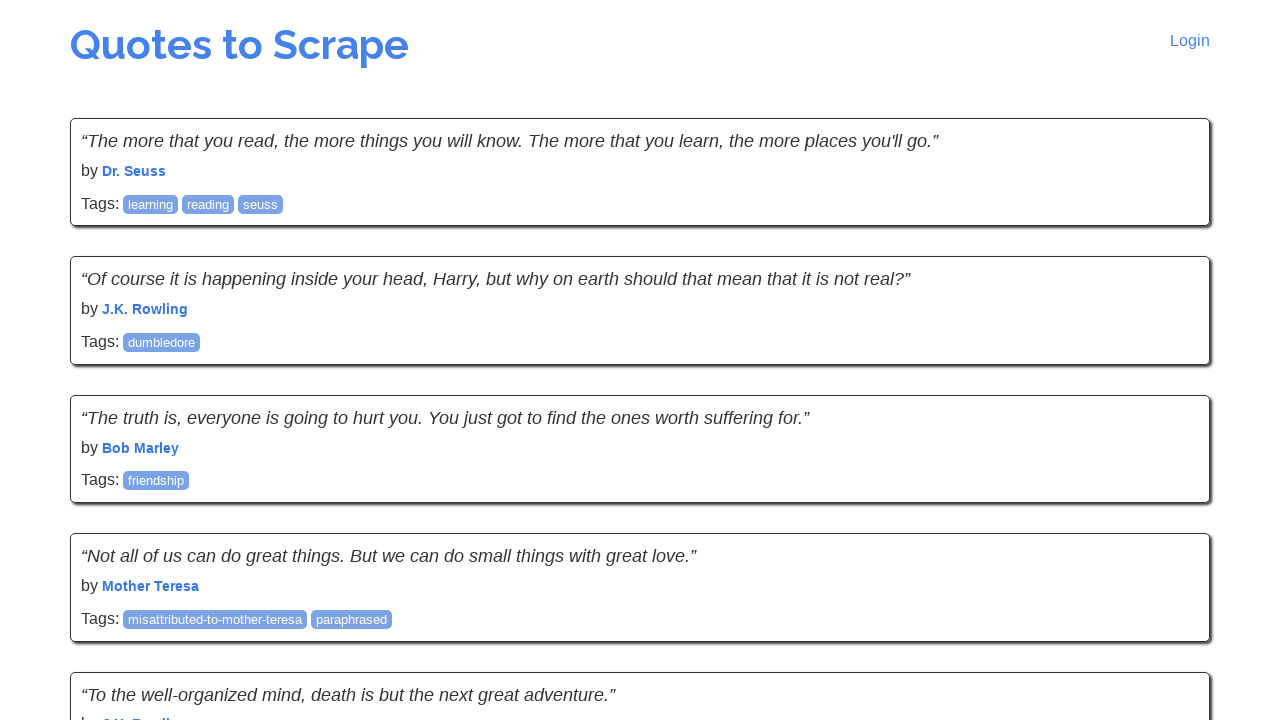

Verified quote text elements exist on page 4
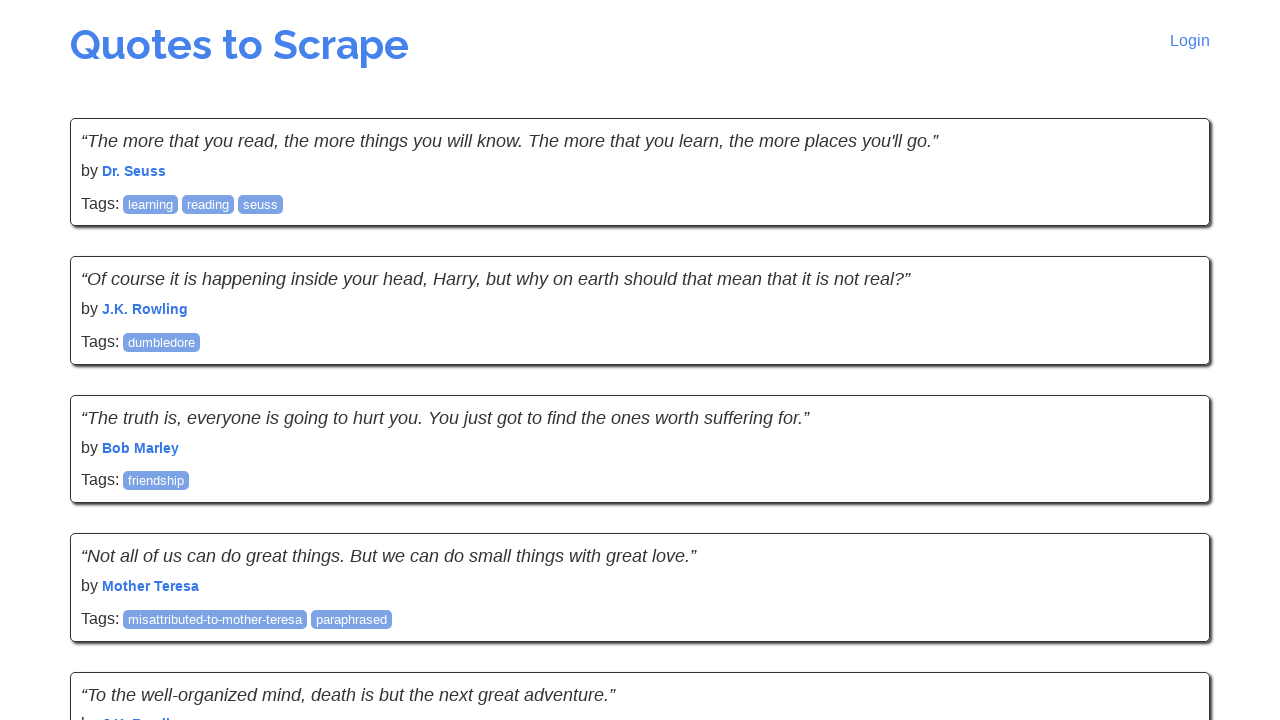

Verified quote author elements exist on page 4
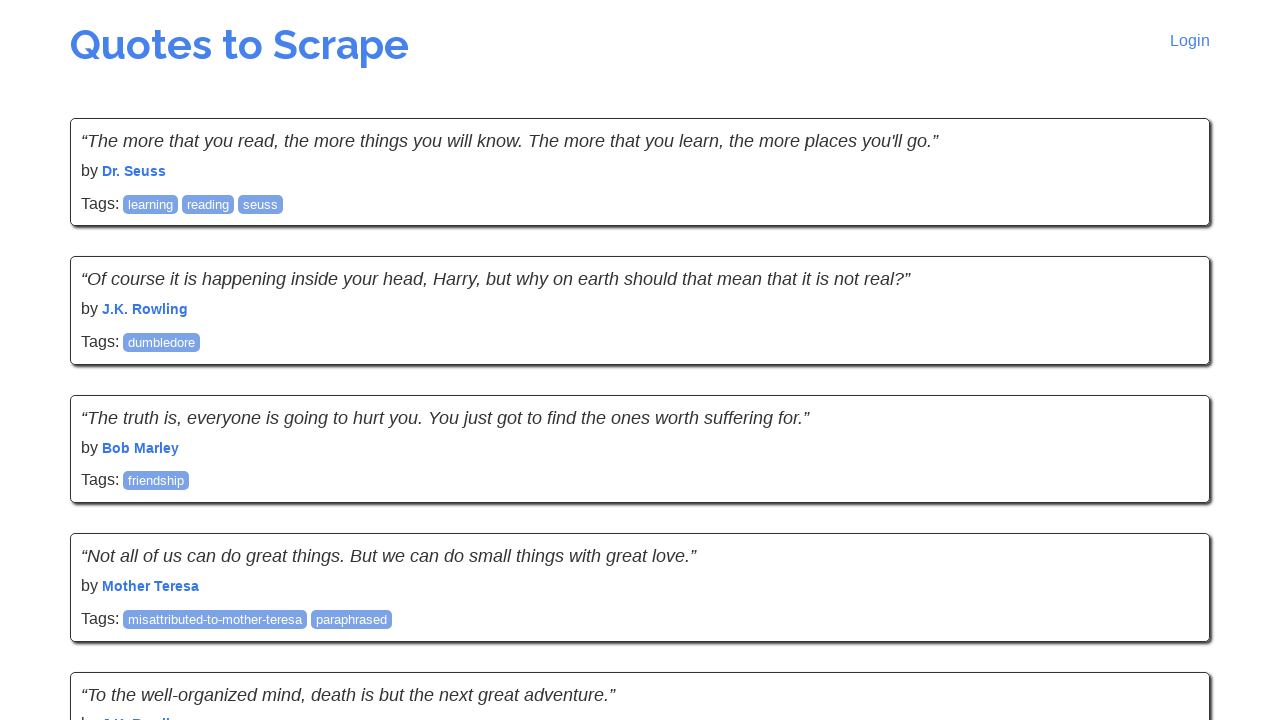

Navigated to page 5
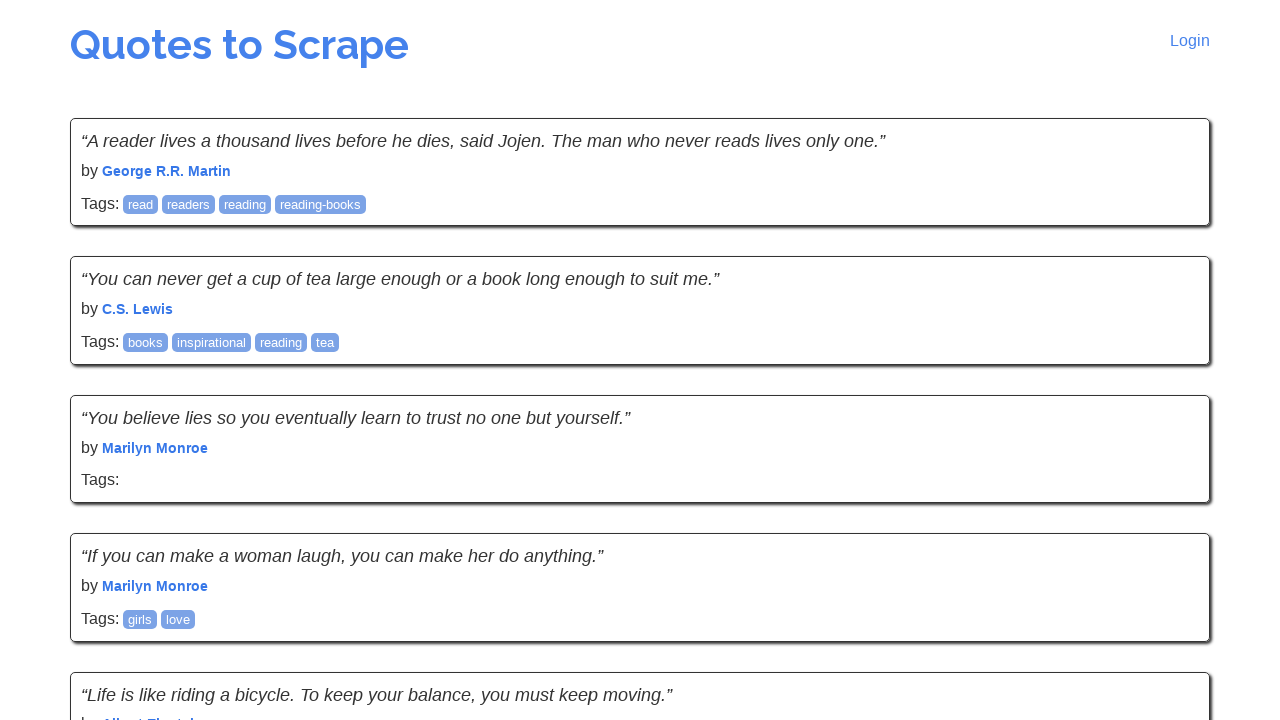

Verified quote elements are loaded on page 5
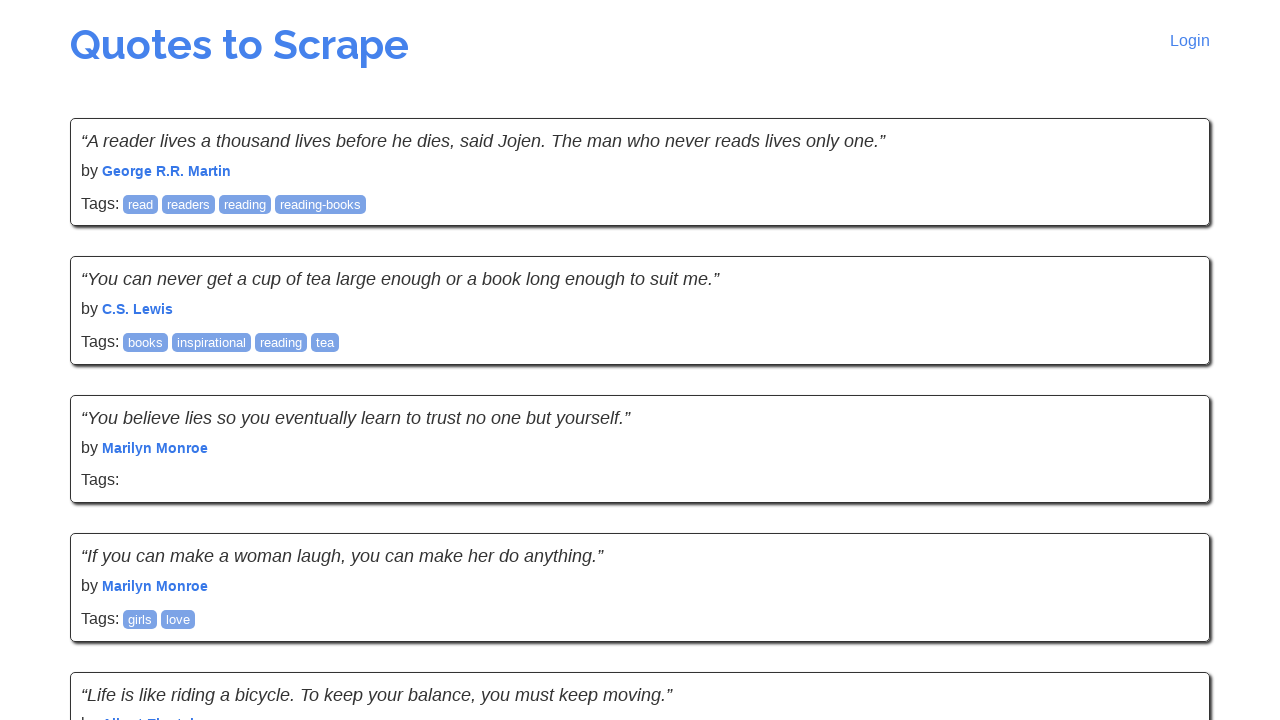

Verified quote text elements exist on page 5
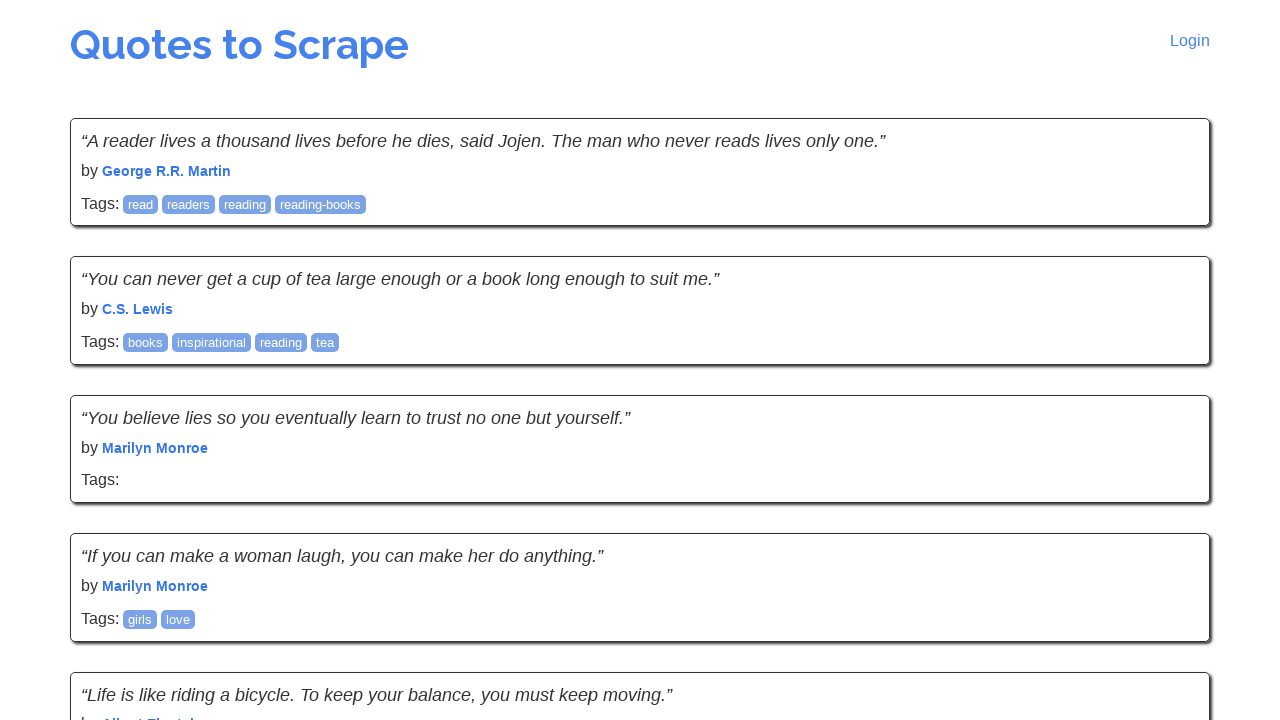

Verified quote author elements exist on page 5
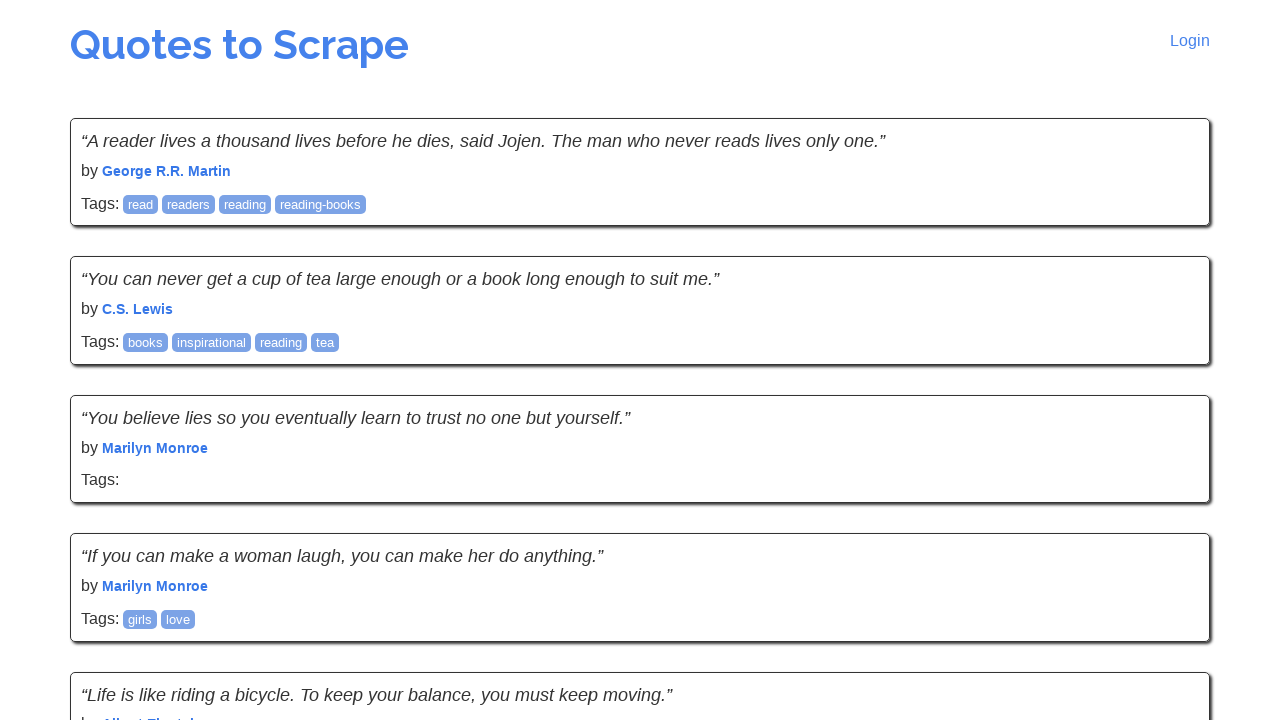

Navigated to page 6
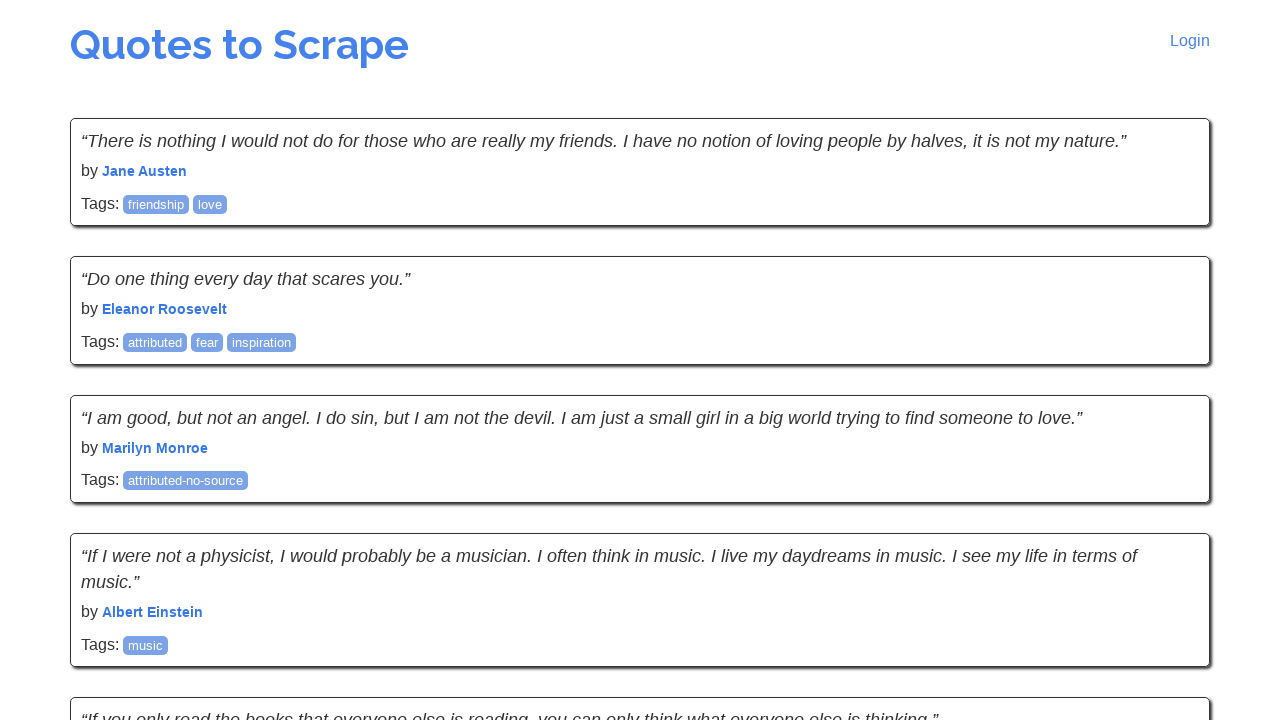

Verified quote elements are loaded on page 6
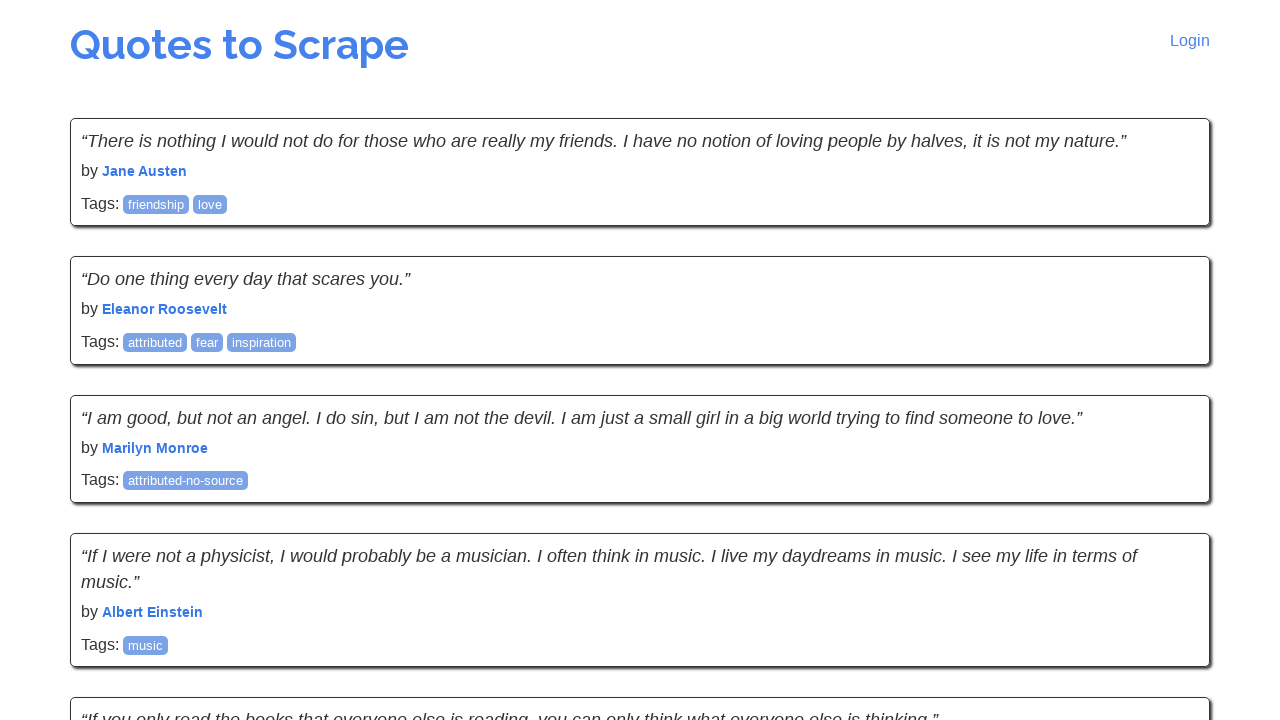

Verified quote text elements exist on page 6
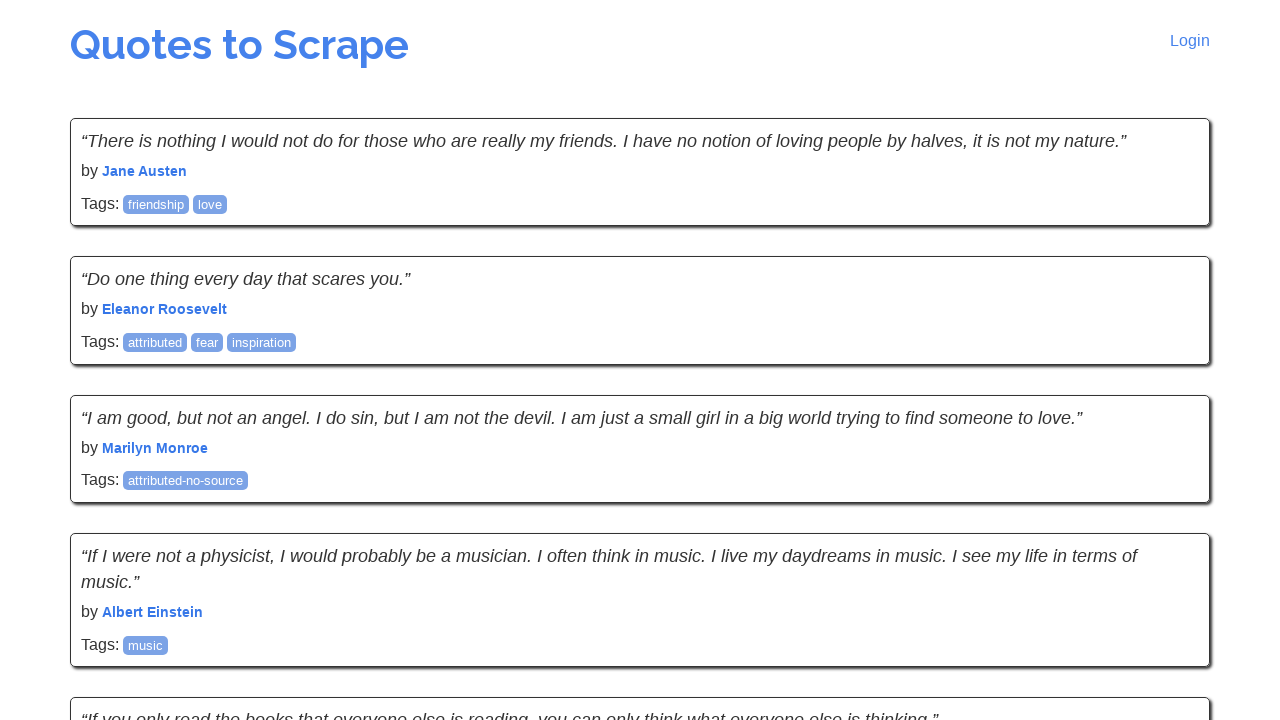

Verified quote author elements exist on page 6
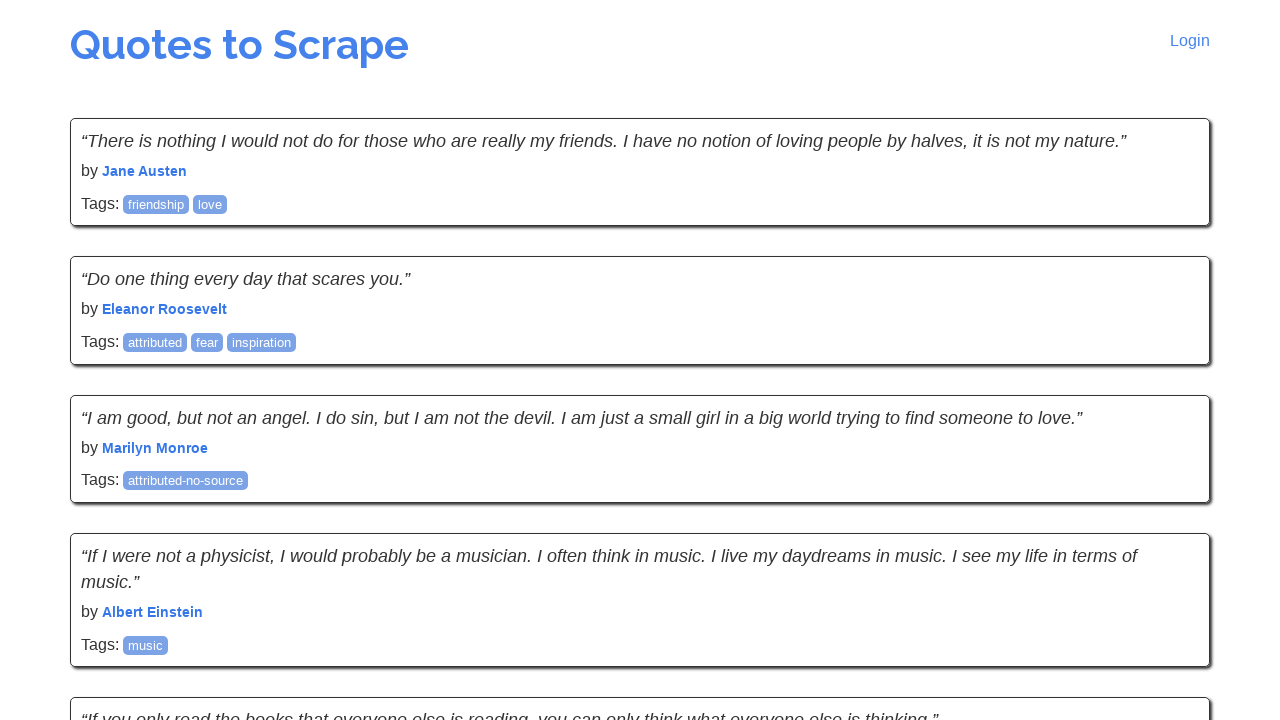

Navigated to page 7
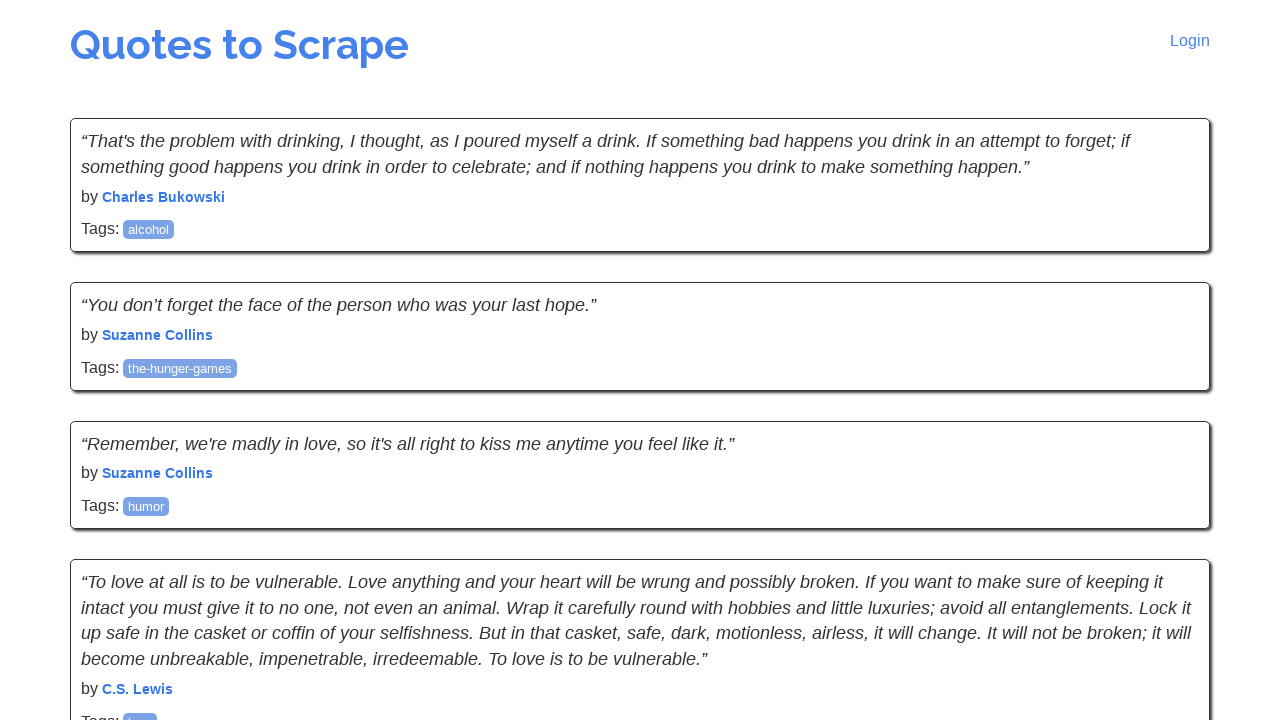

Verified quote elements are loaded on page 7
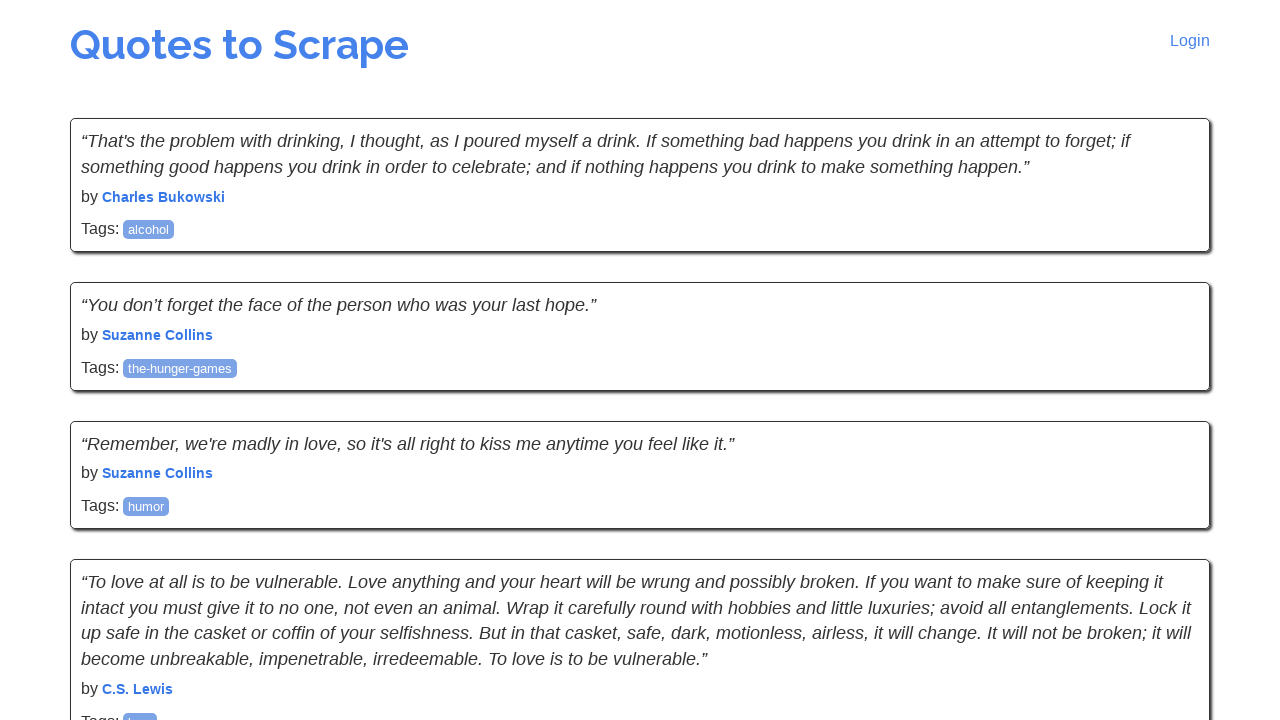

Verified quote text elements exist on page 7
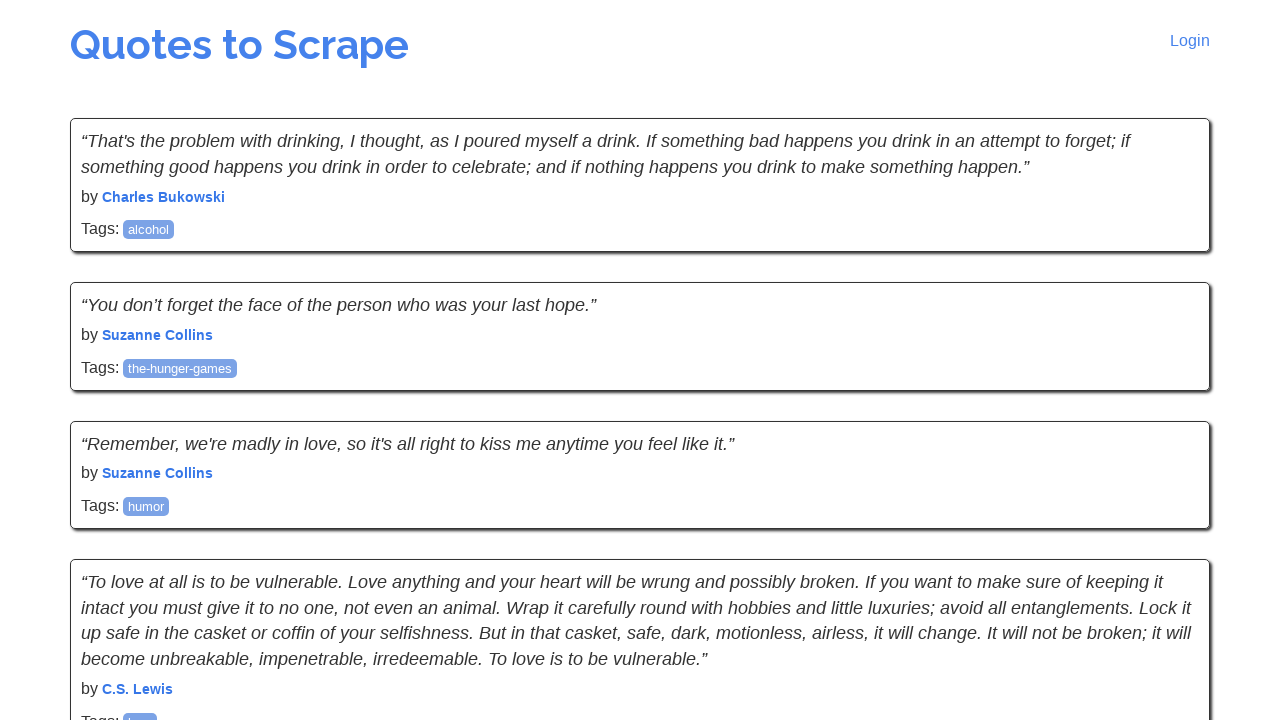

Verified quote author elements exist on page 7
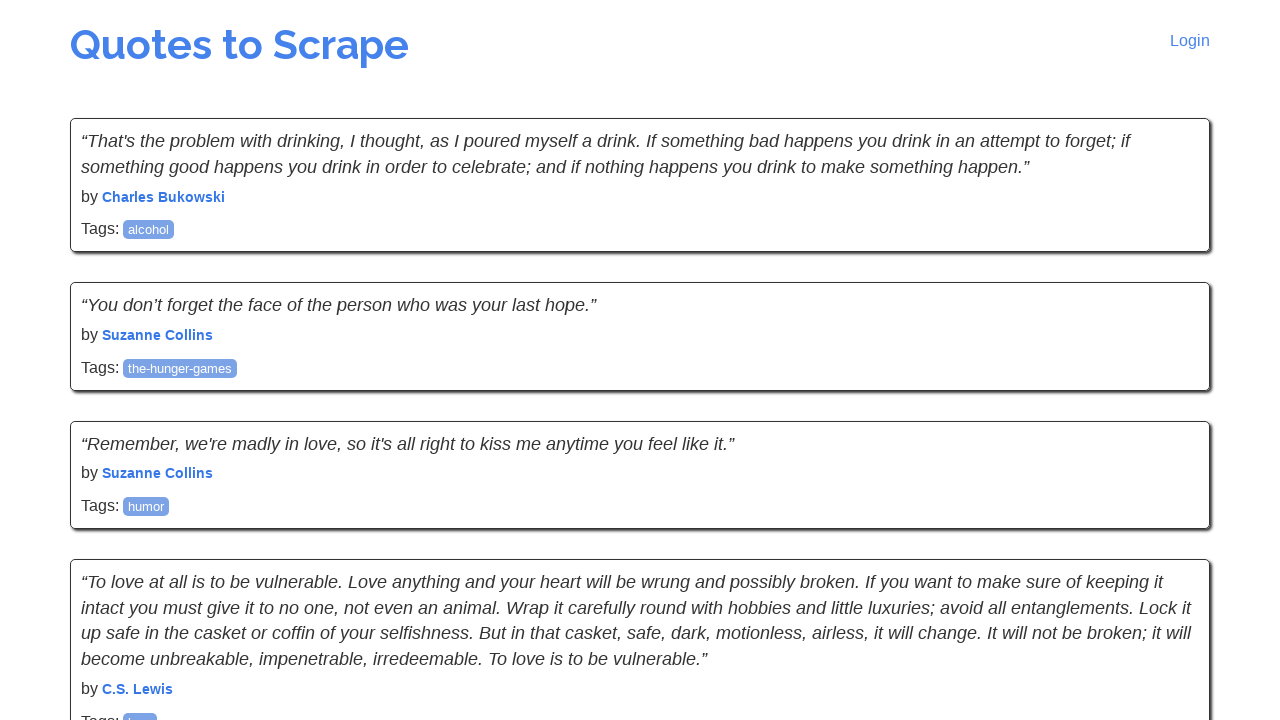

Navigated to page 8
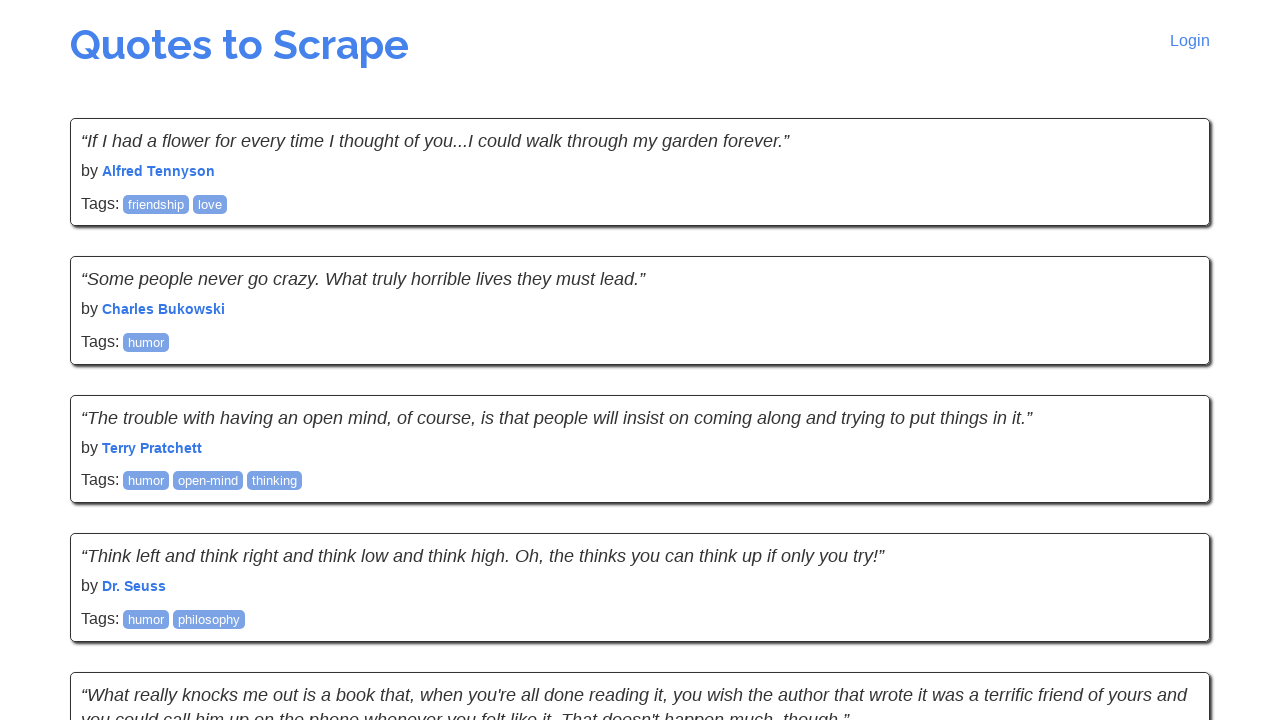

Verified quote elements are loaded on page 8
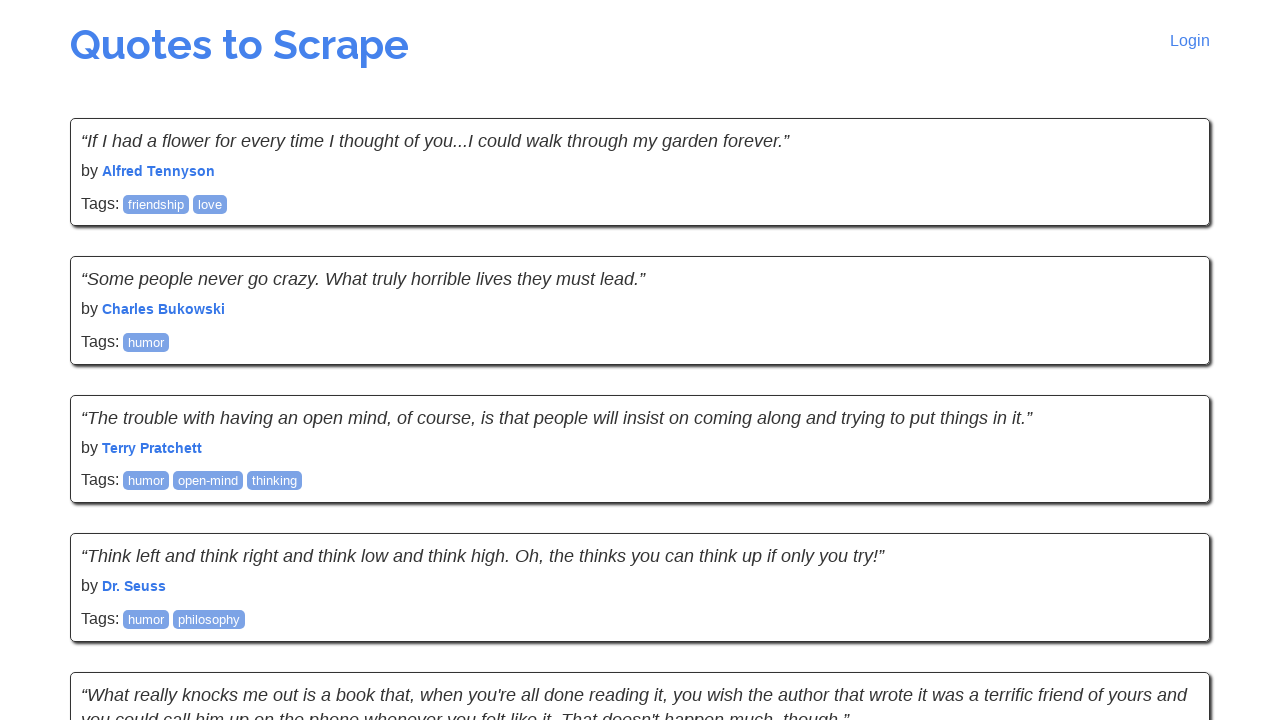

Verified quote text elements exist on page 8
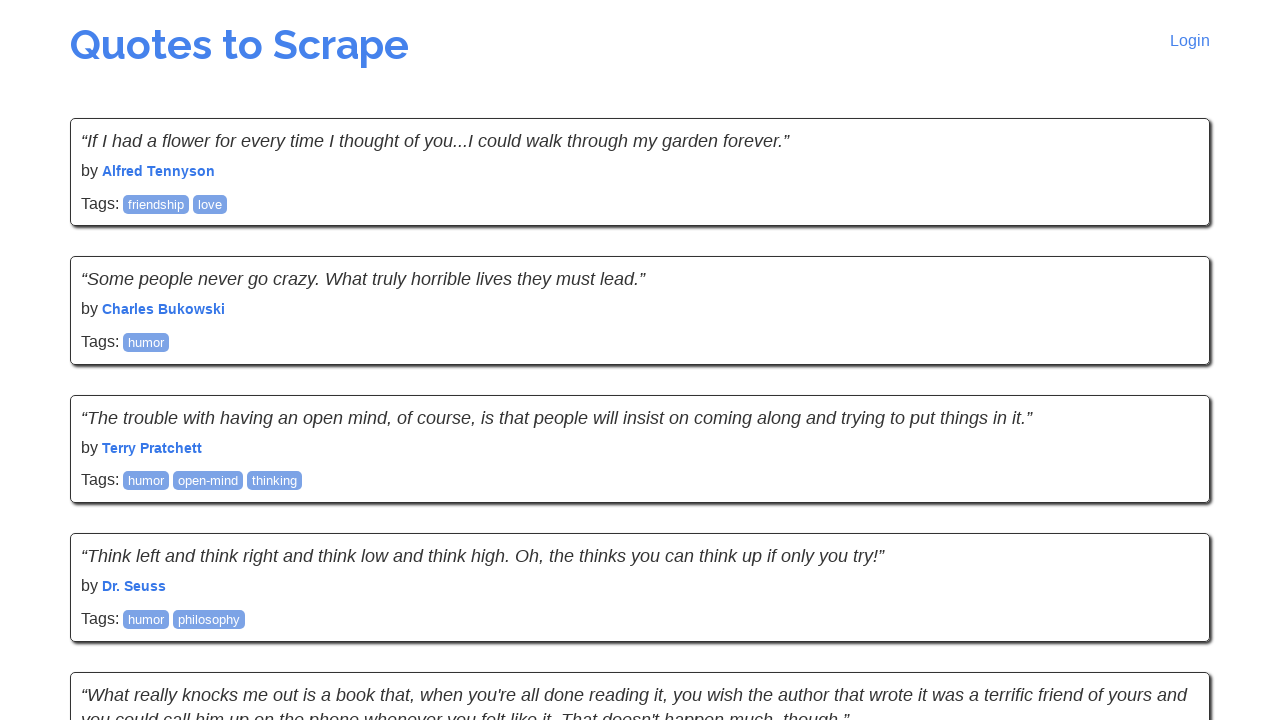

Verified quote author elements exist on page 8
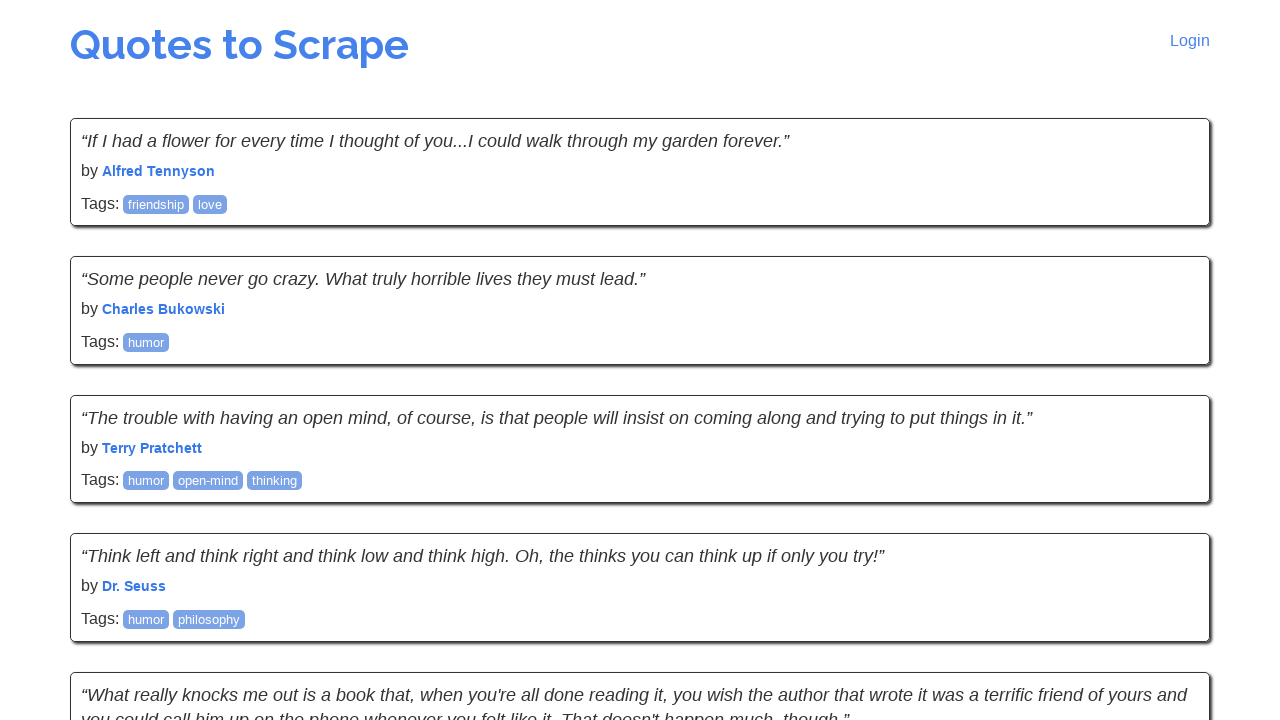

Navigated to page 9
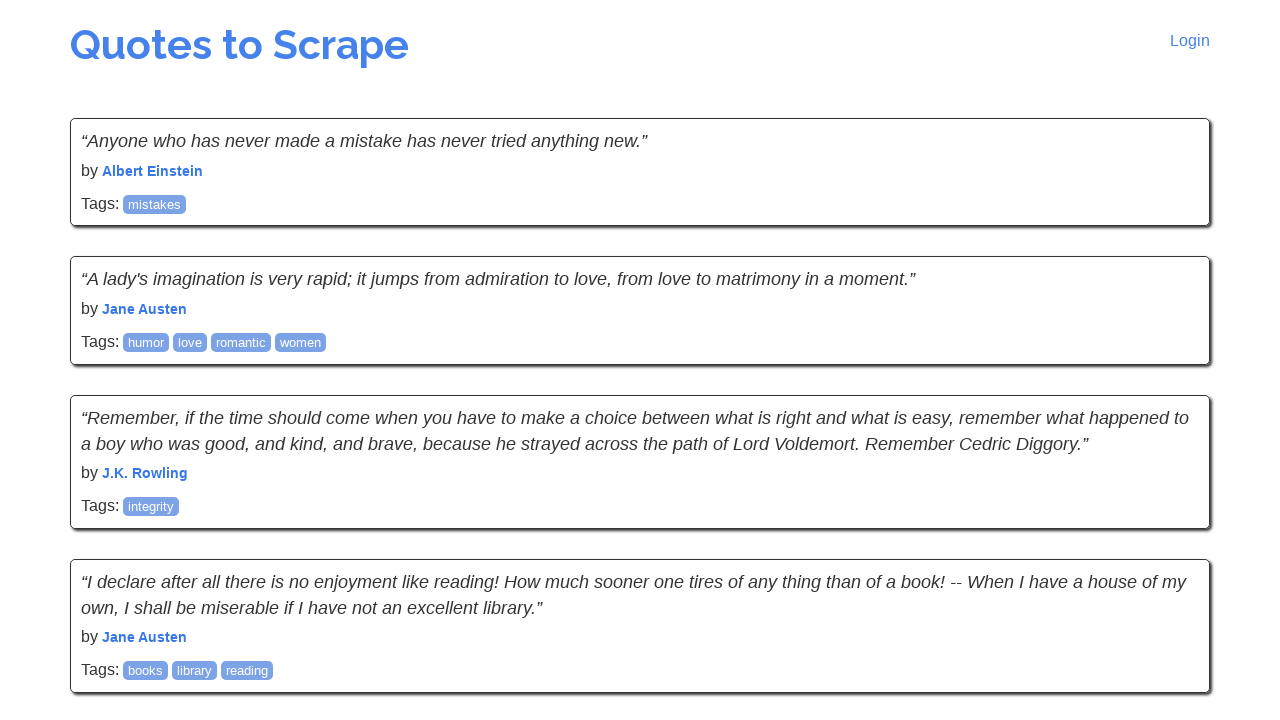

Verified quote elements are loaded on page 9
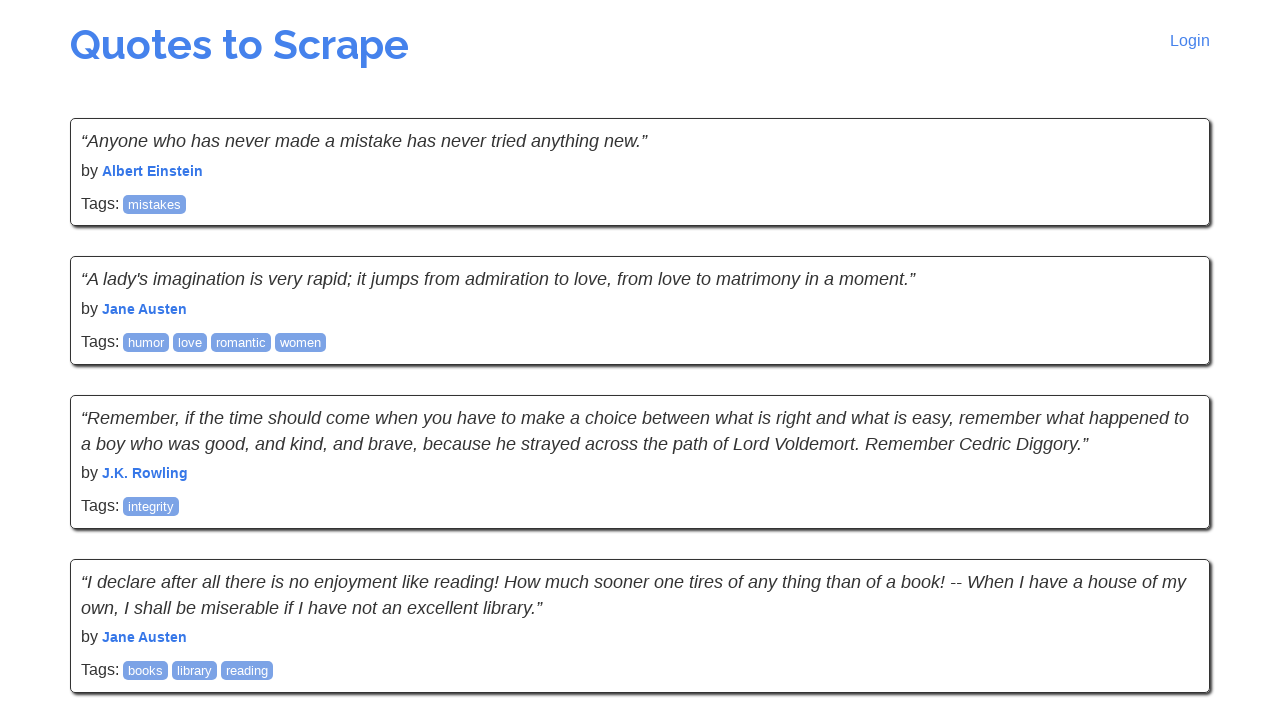

Verified quote text elements exist on page 9
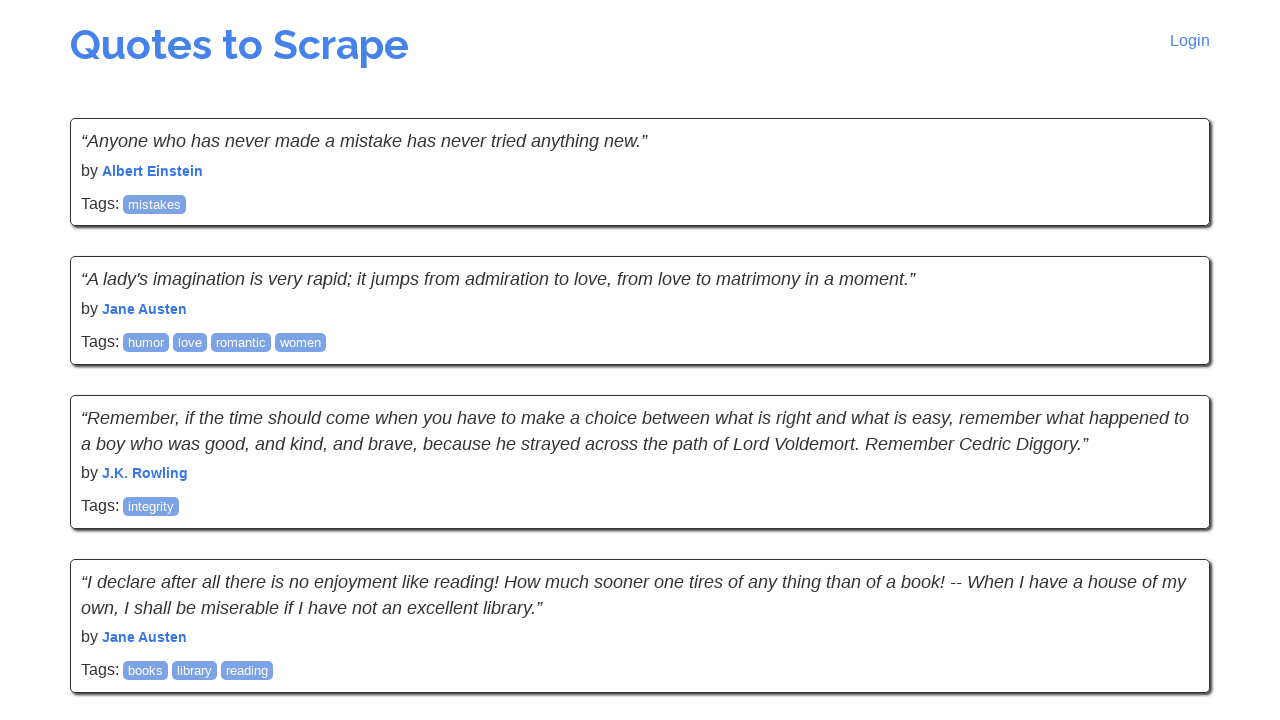

Verified quote author elements exist on page 9
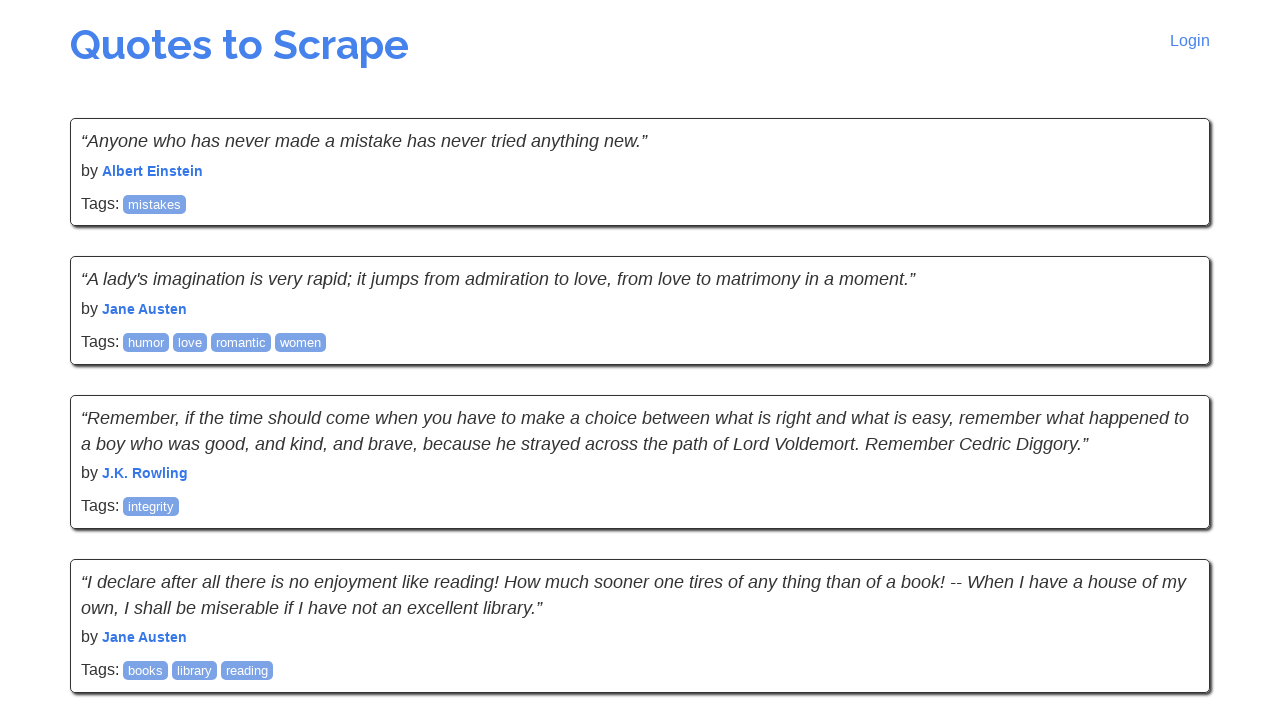

Navigated to page 10
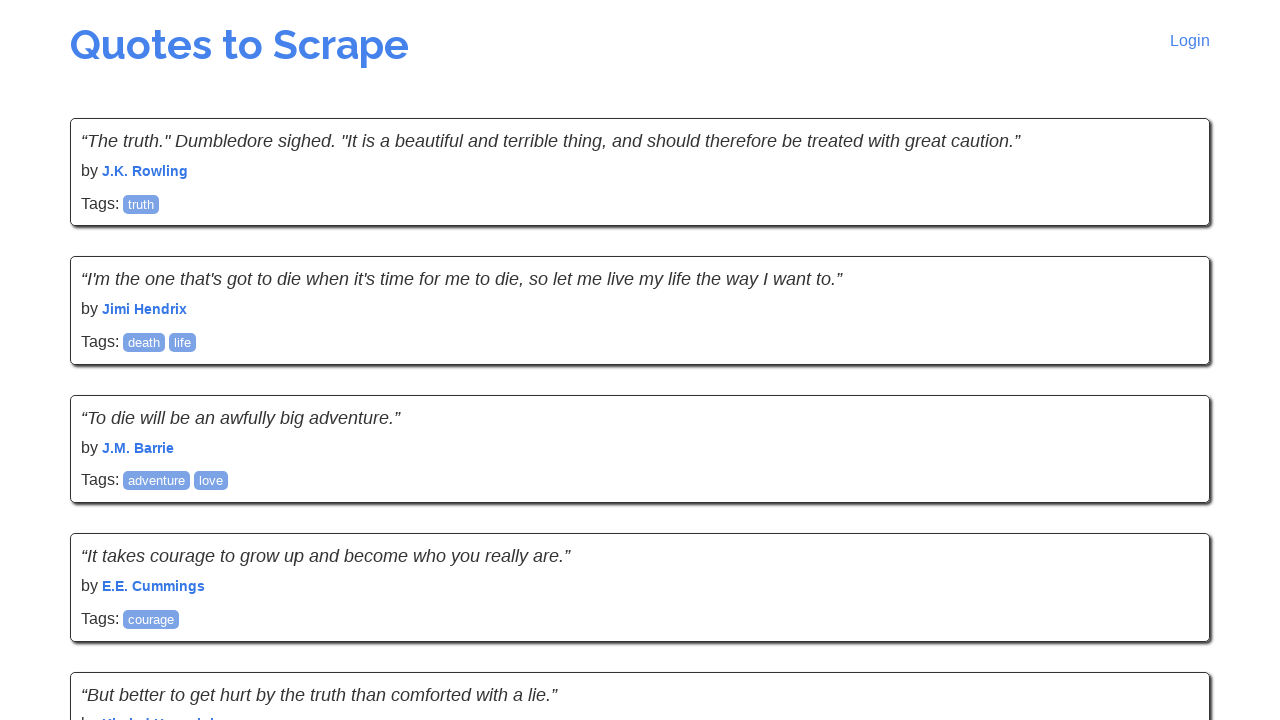

Verified quote elements are loaded on page 10
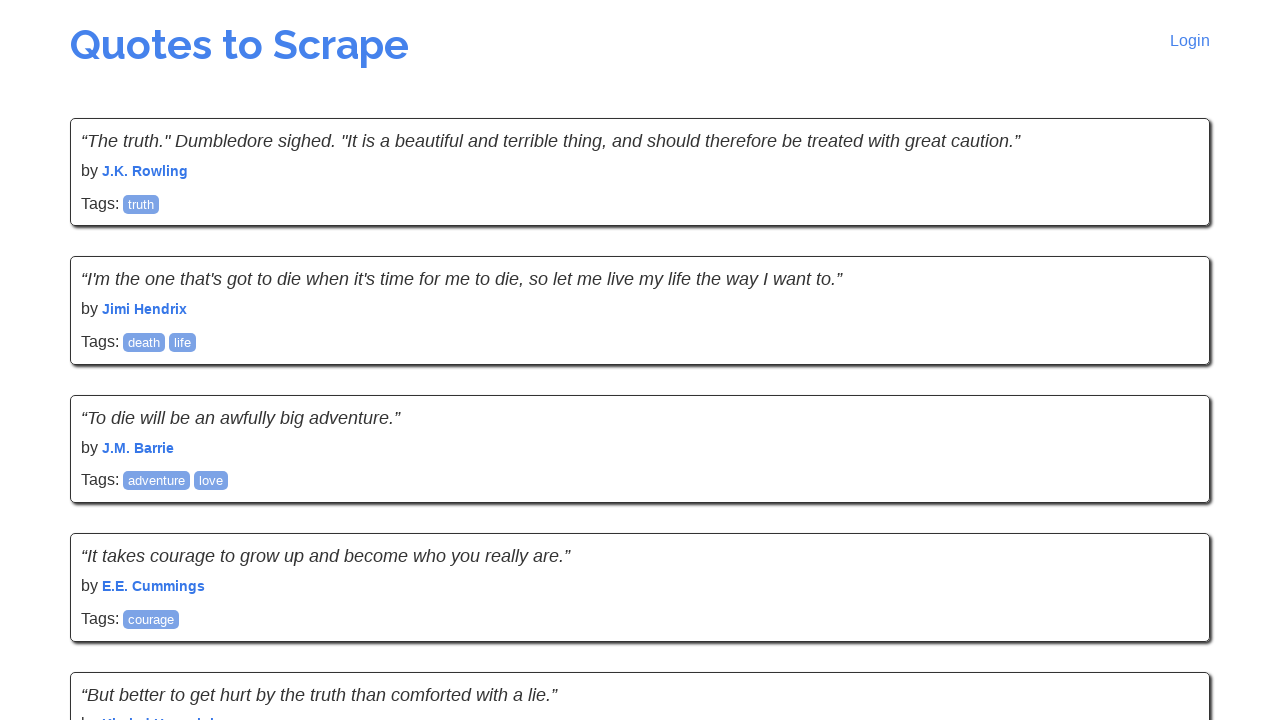

Verified quote text elements exist on page 10
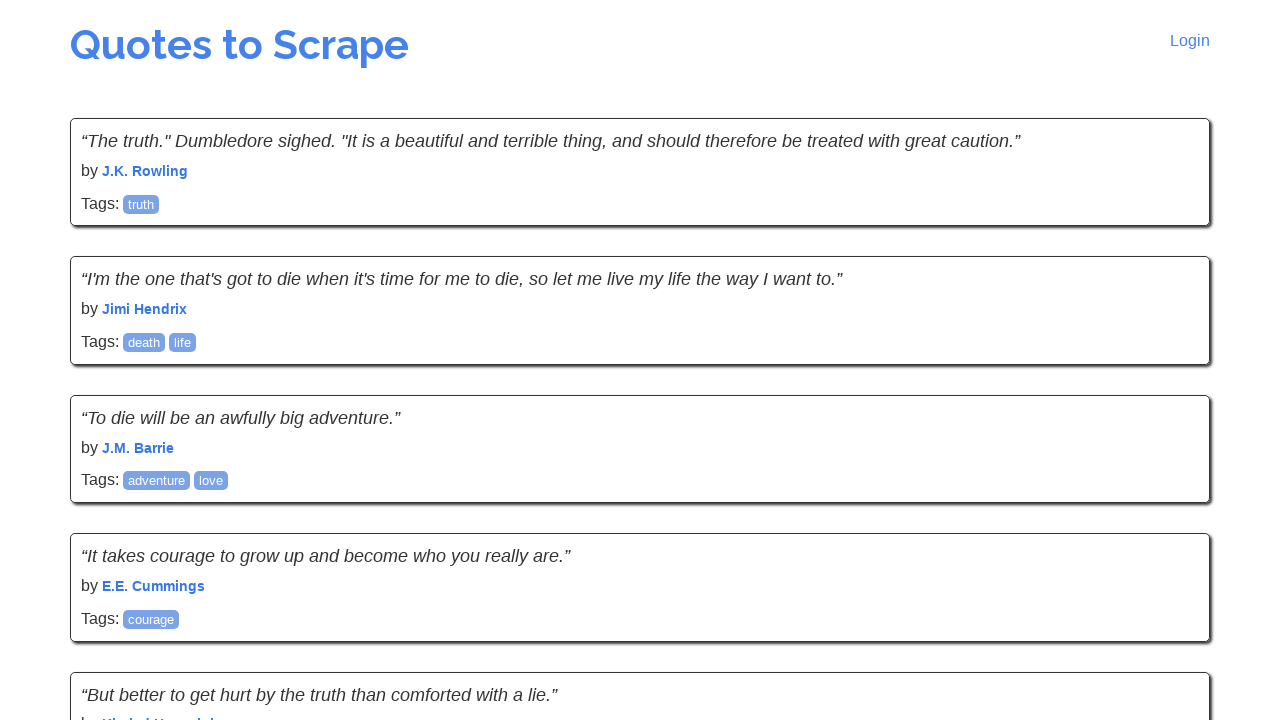

Verified quote author elements exist on page 10
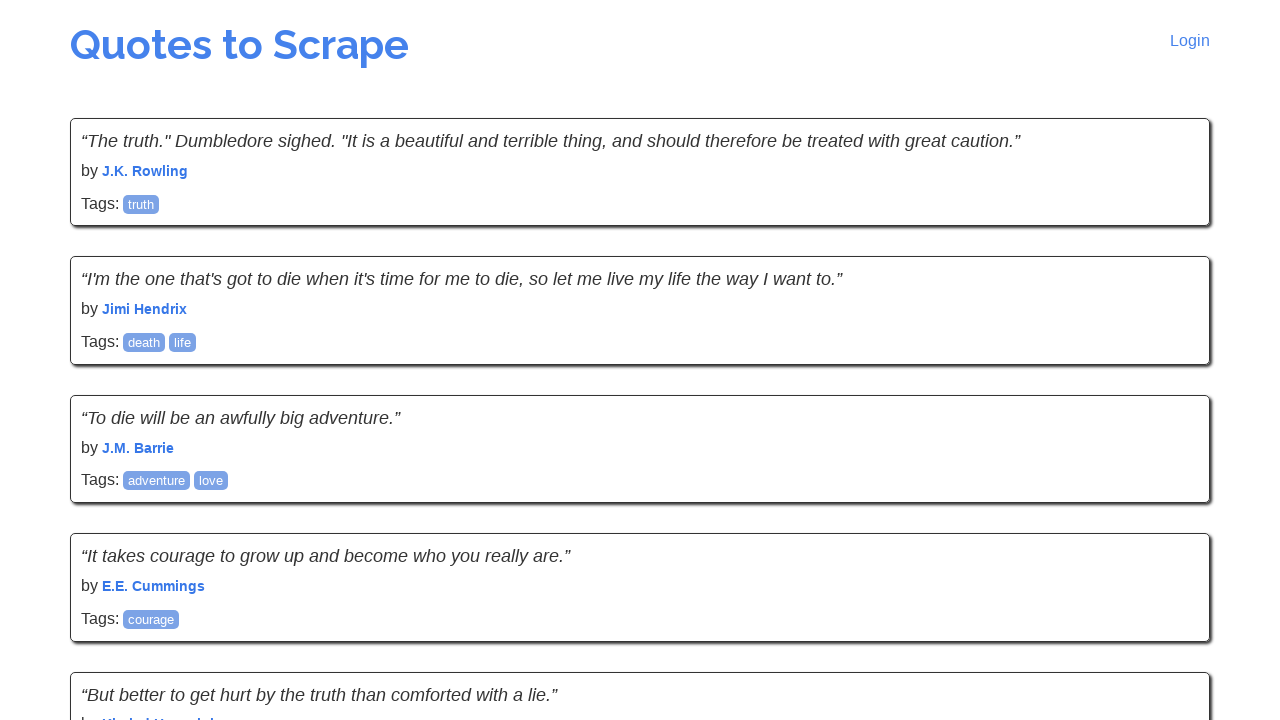

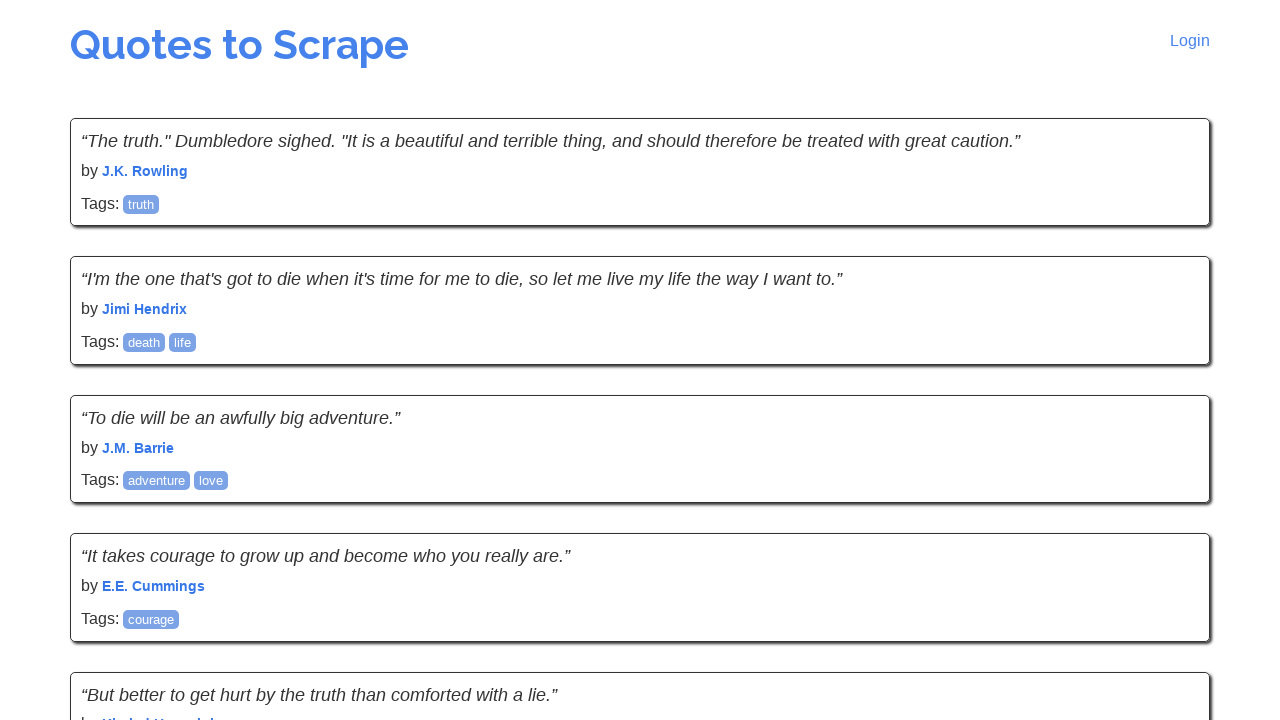